Navigates to automation practice page and interacts with a courses table by locating rows, columns, and specific cell elements to verify table structure and content.

Starting URL: https://rahulshettyacademy.com/AutomationPractice/

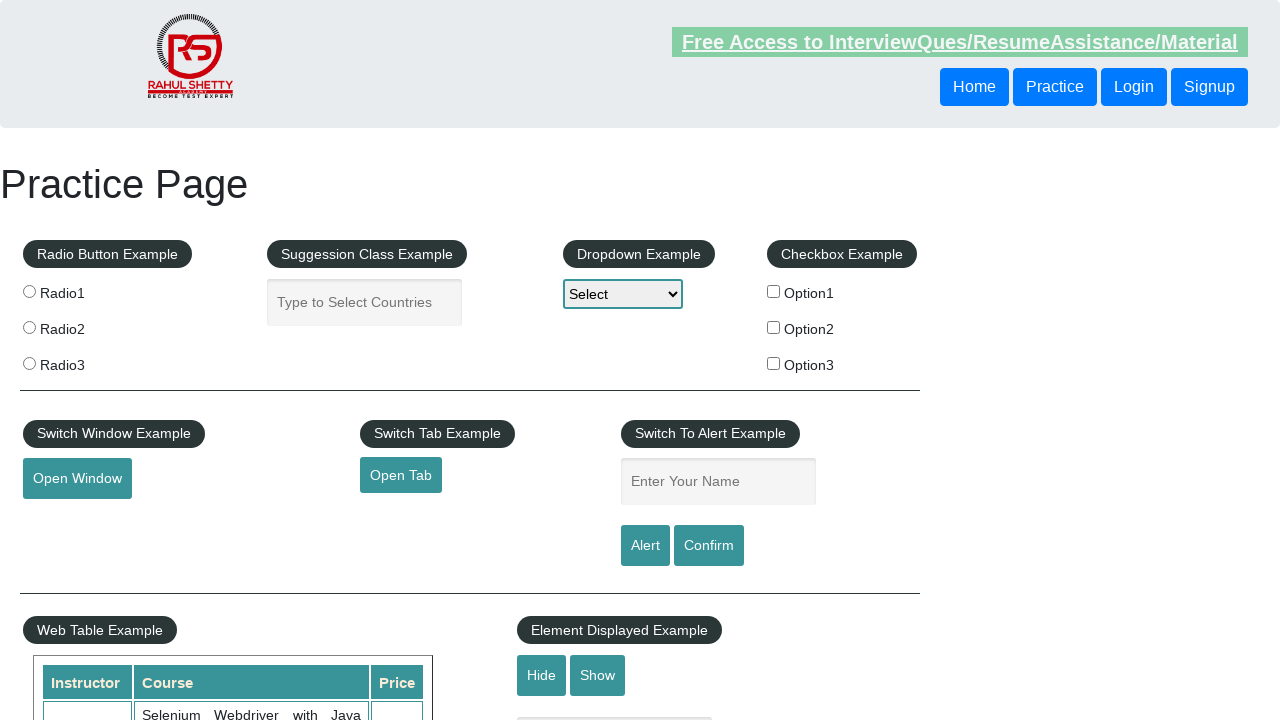

Waited for courses table to be present on the page
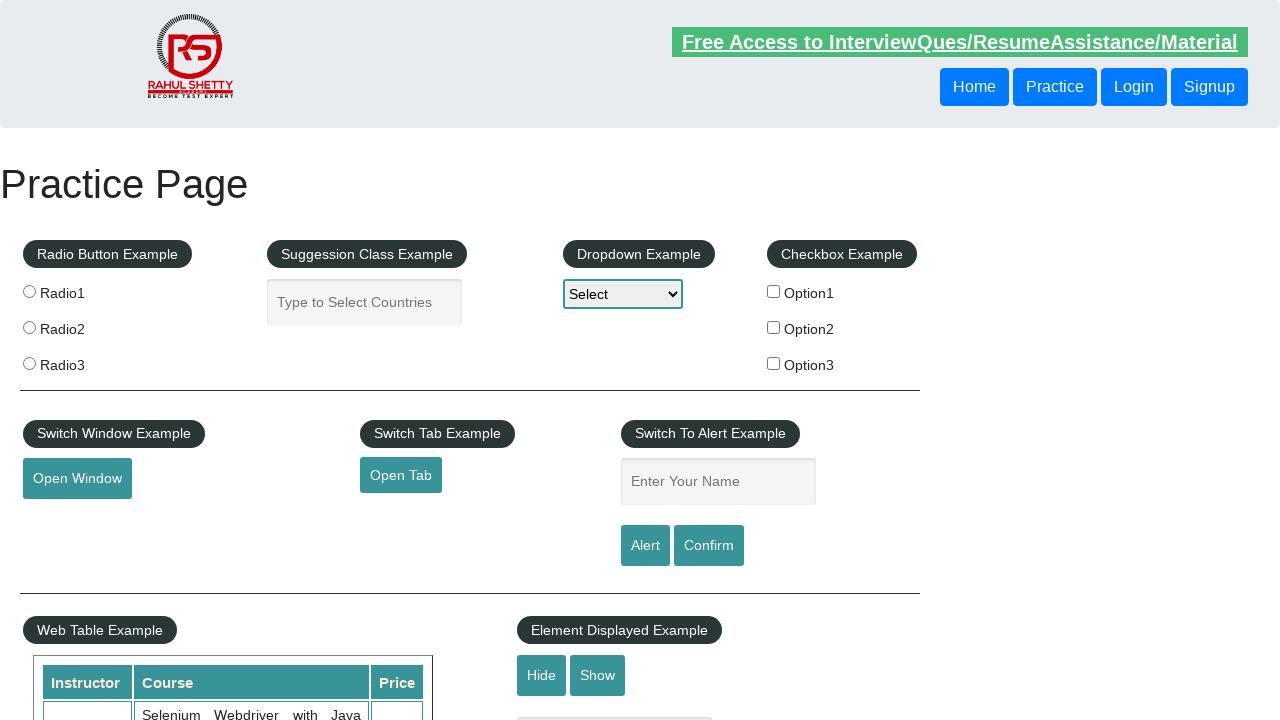

Located all table rows - total count: 11
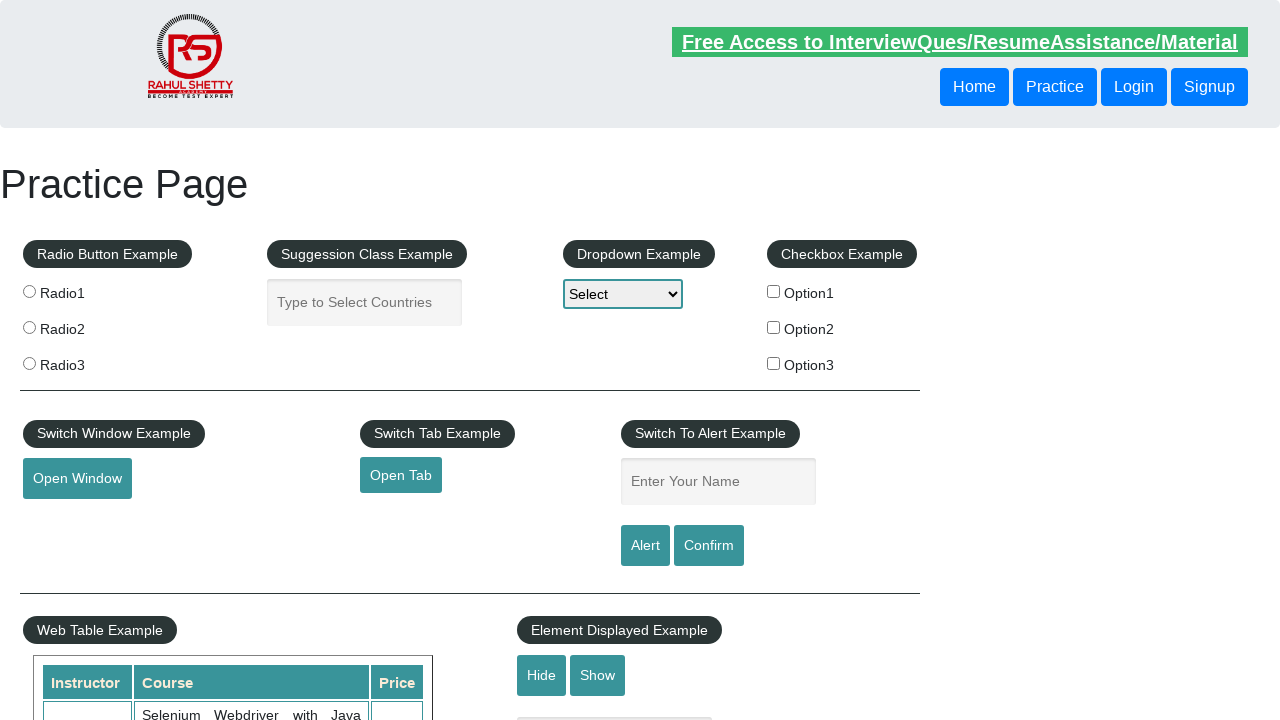

Located all table header columns - total count: 3
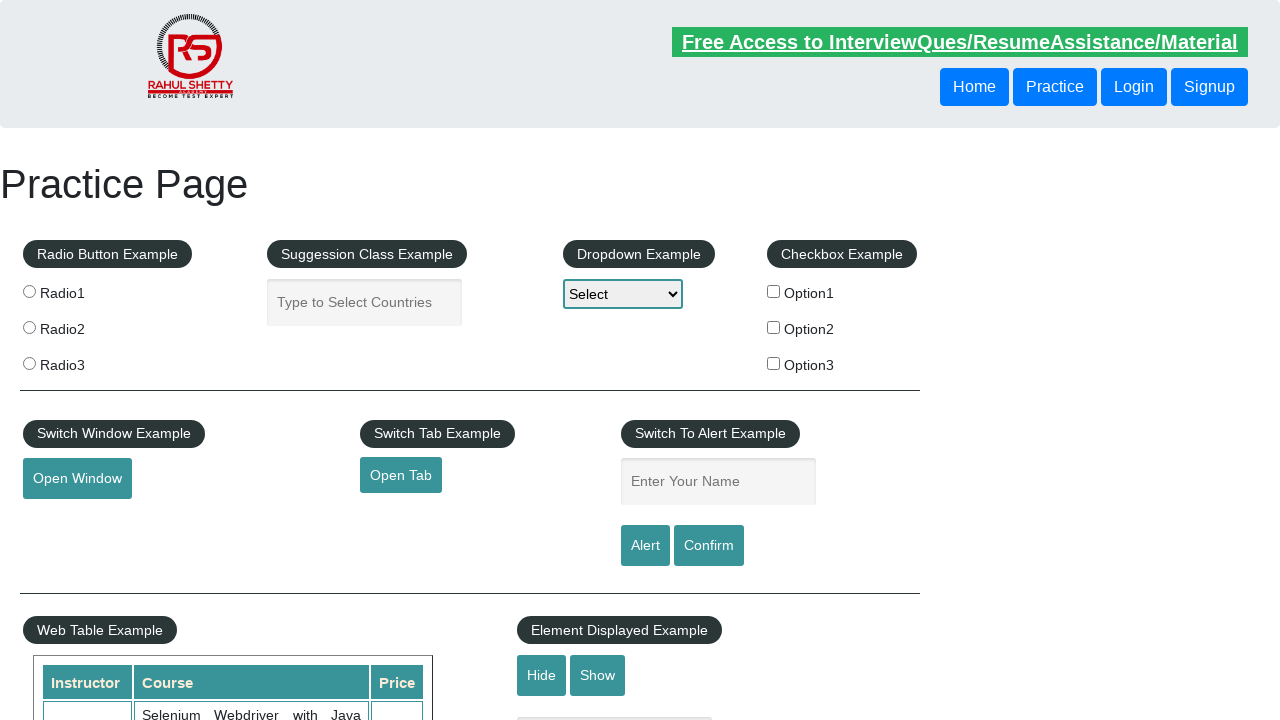

Waited for and located specific cell at row 3, column 2
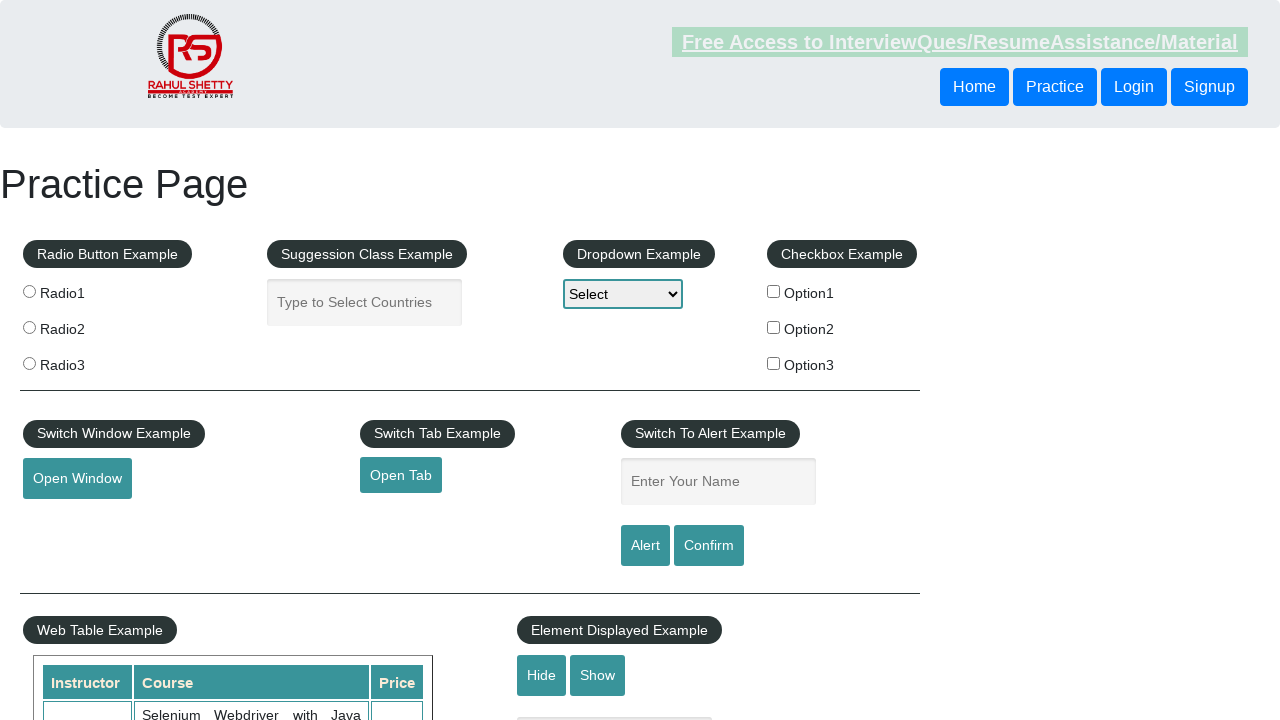

Waited for cell in row 5, column 1
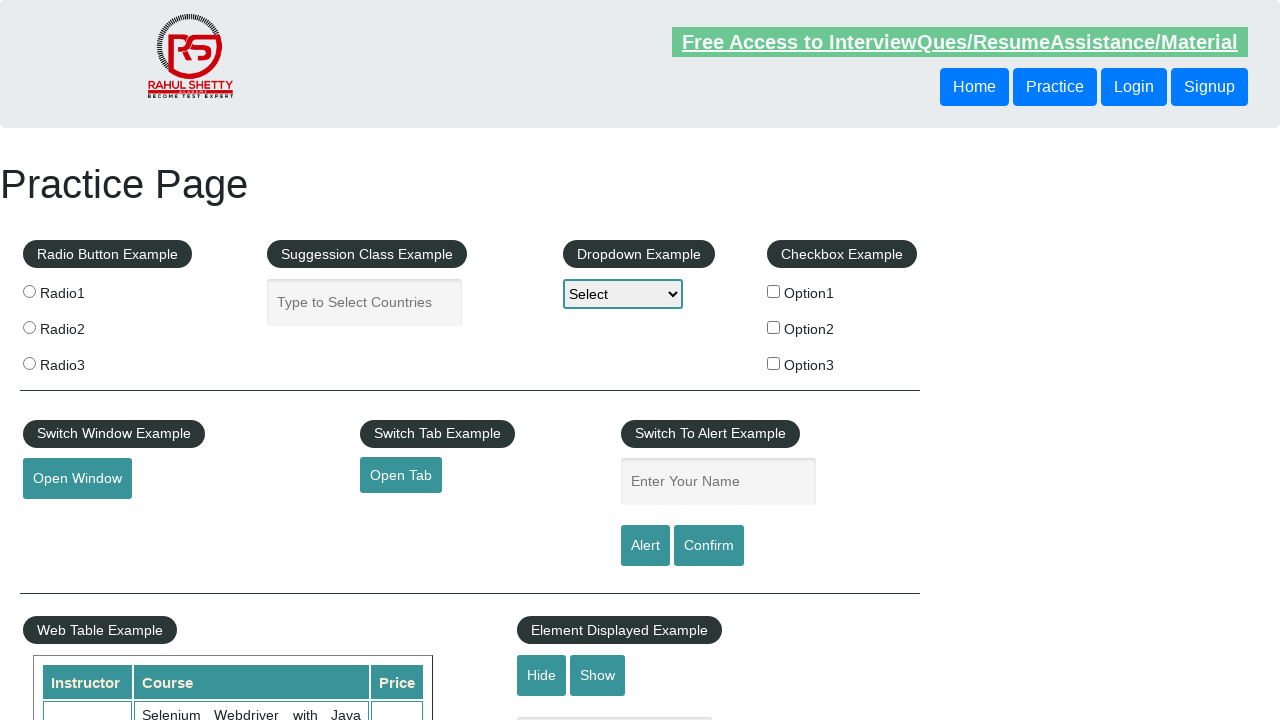

Waited for cell in row 5, column 2
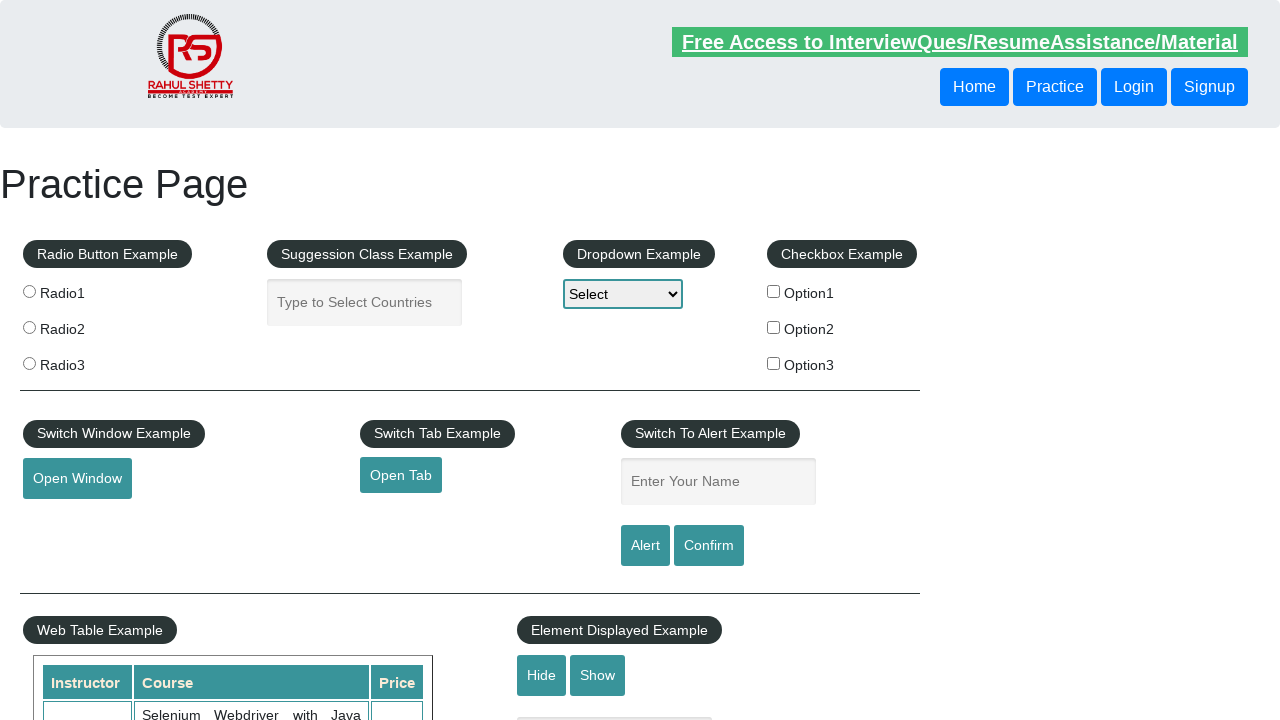

Waited for cell in row 5, column 3
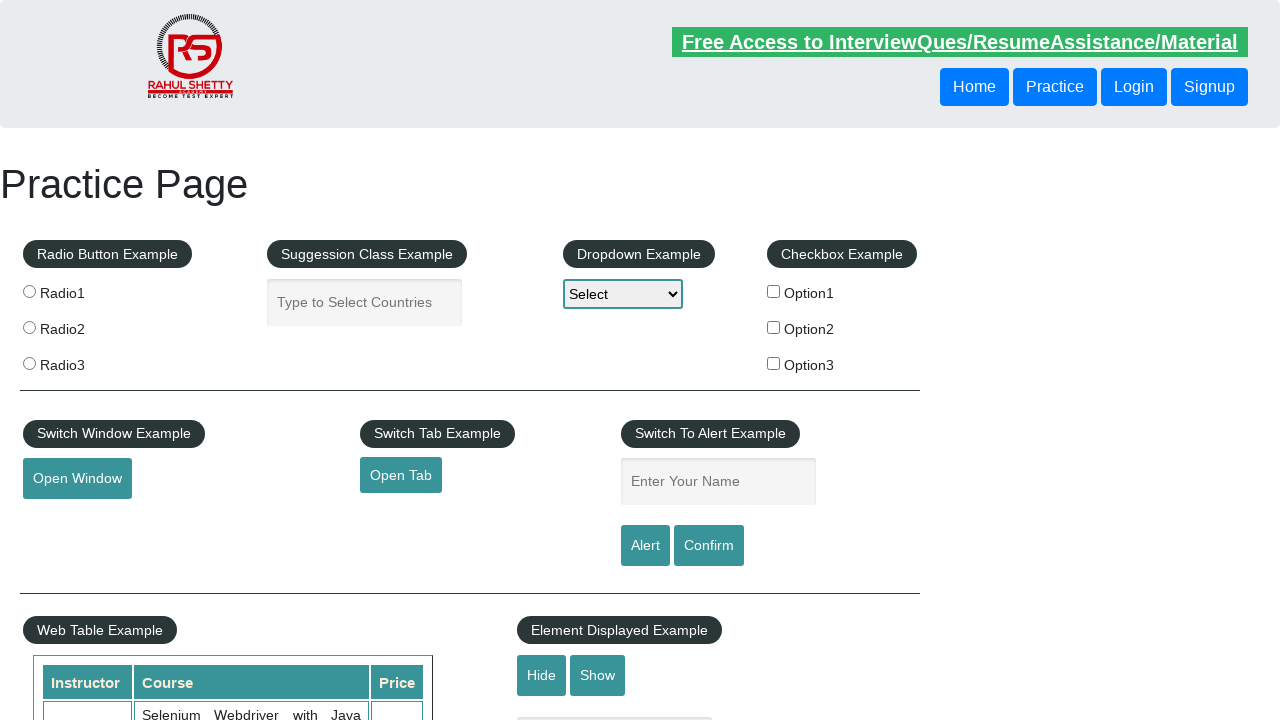

Waited for cell in column 3, row 2
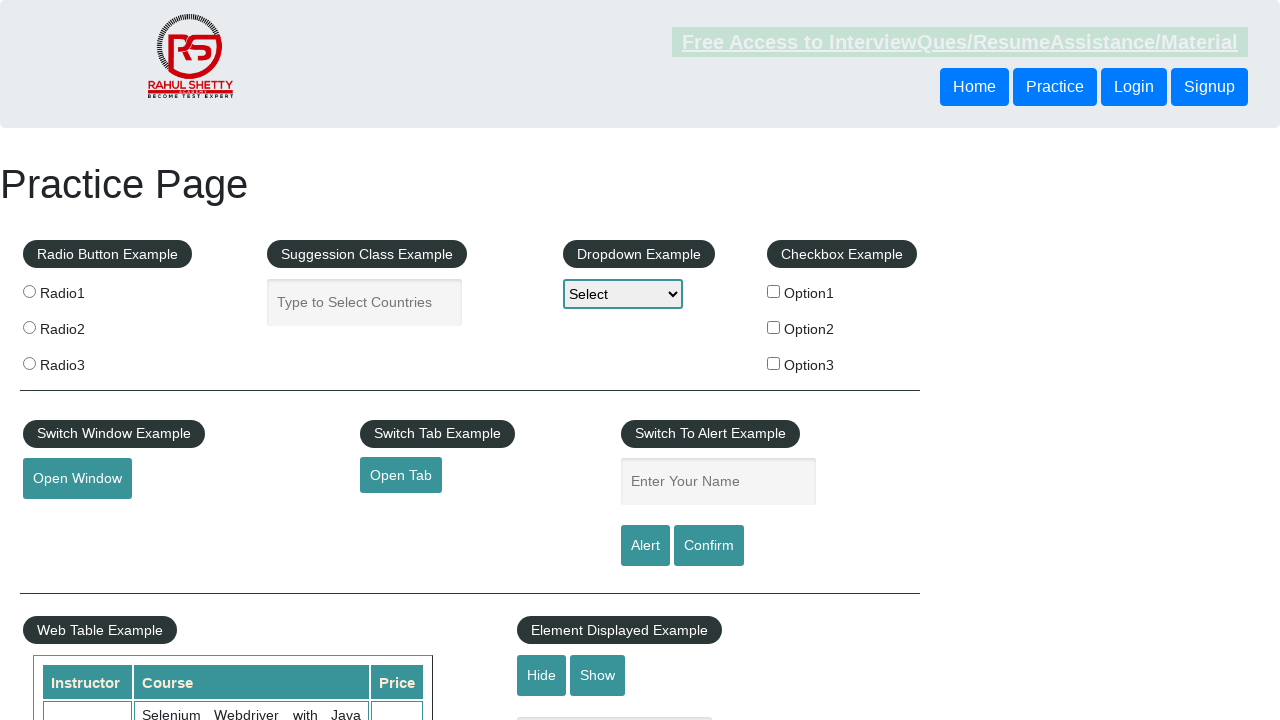

Waited for cell in column 3, row 3
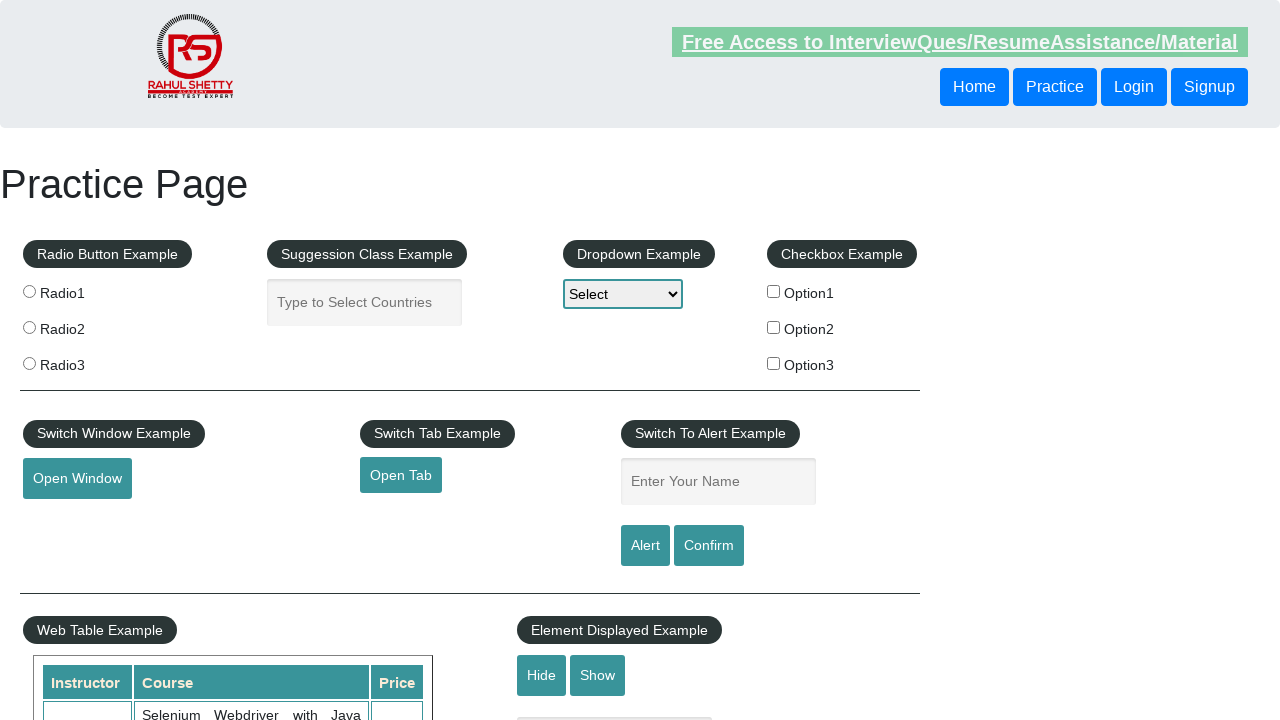

Waited for cell in column 3, row 4
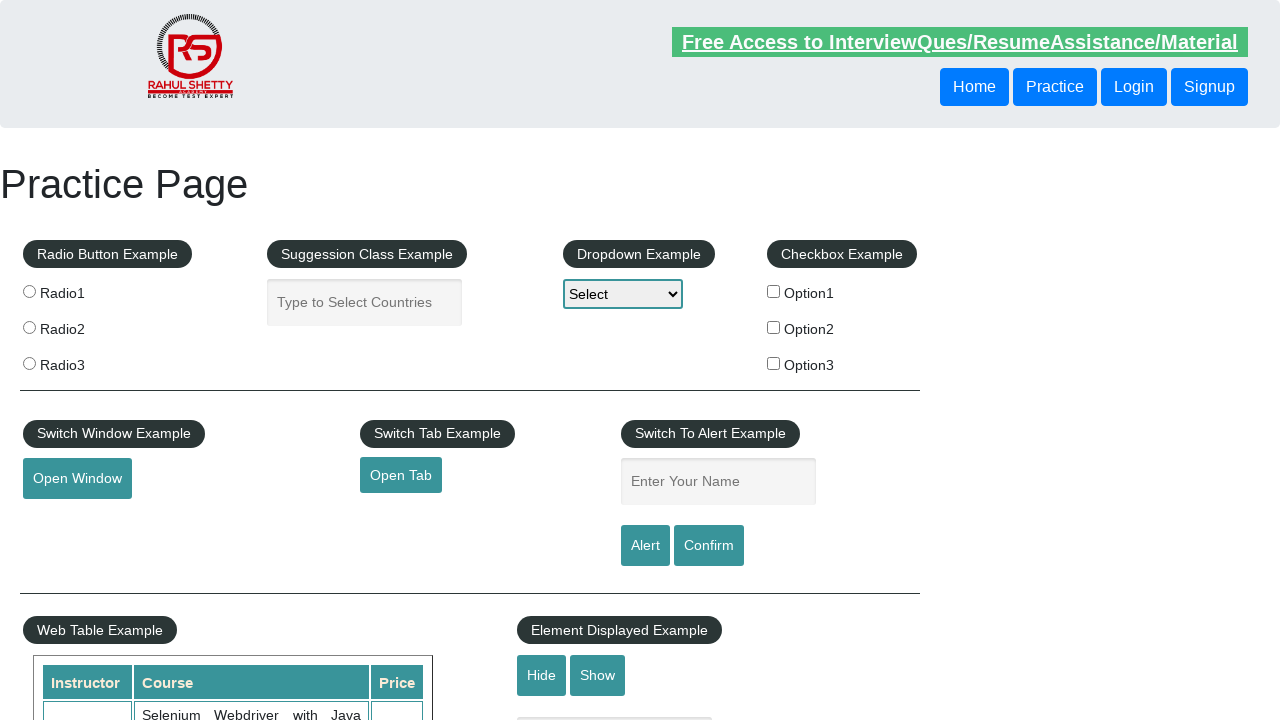

Waited for cell in column 3, row 5
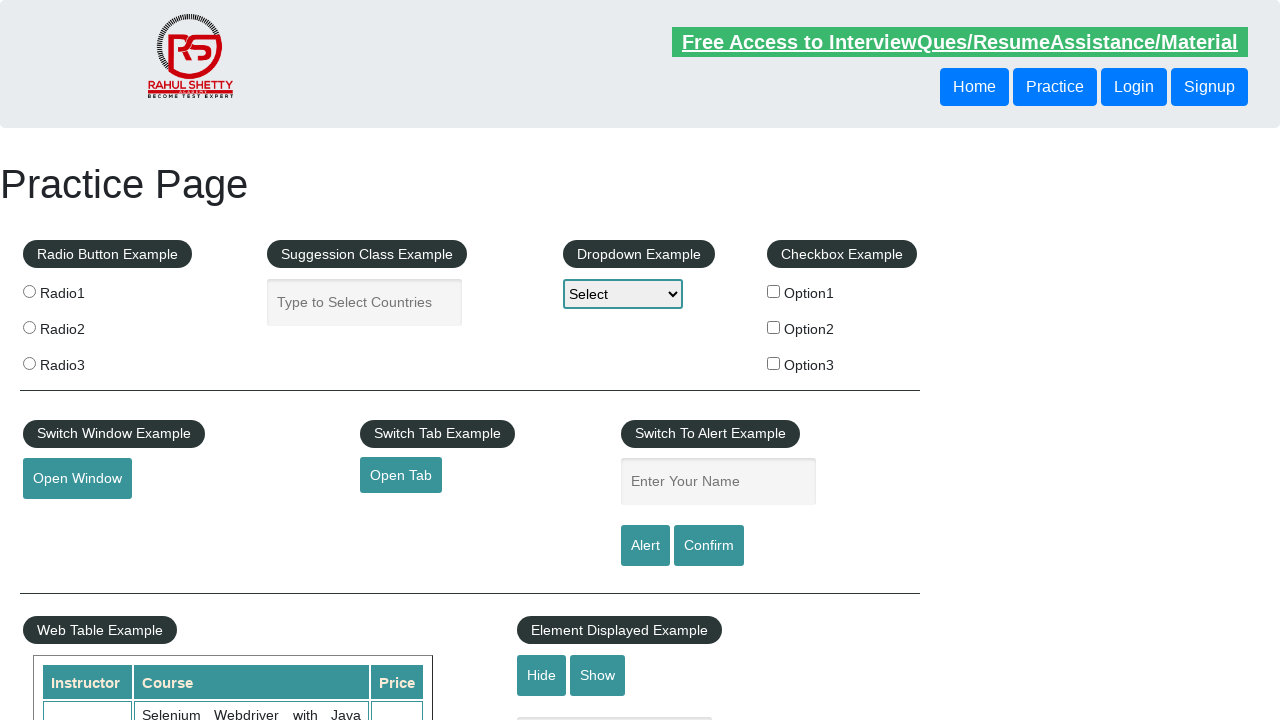

Waited for cell in column 3, row 6
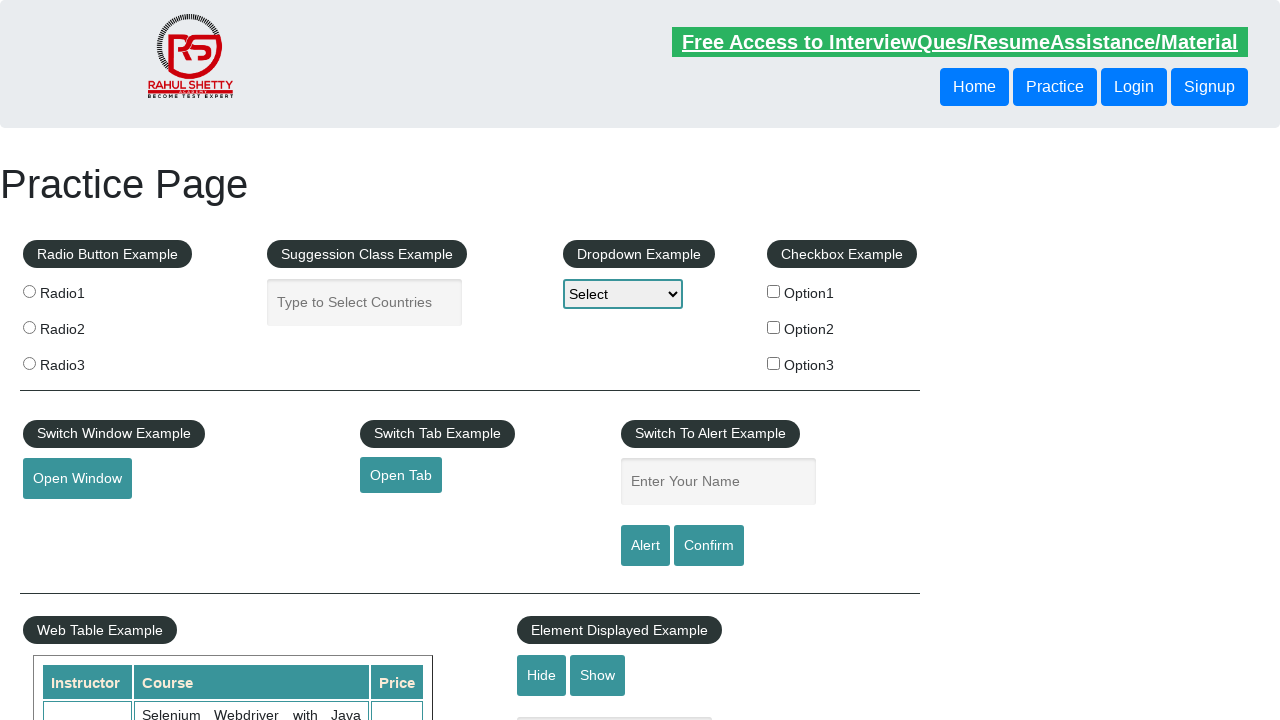

Waited for cell in column 3, row 7
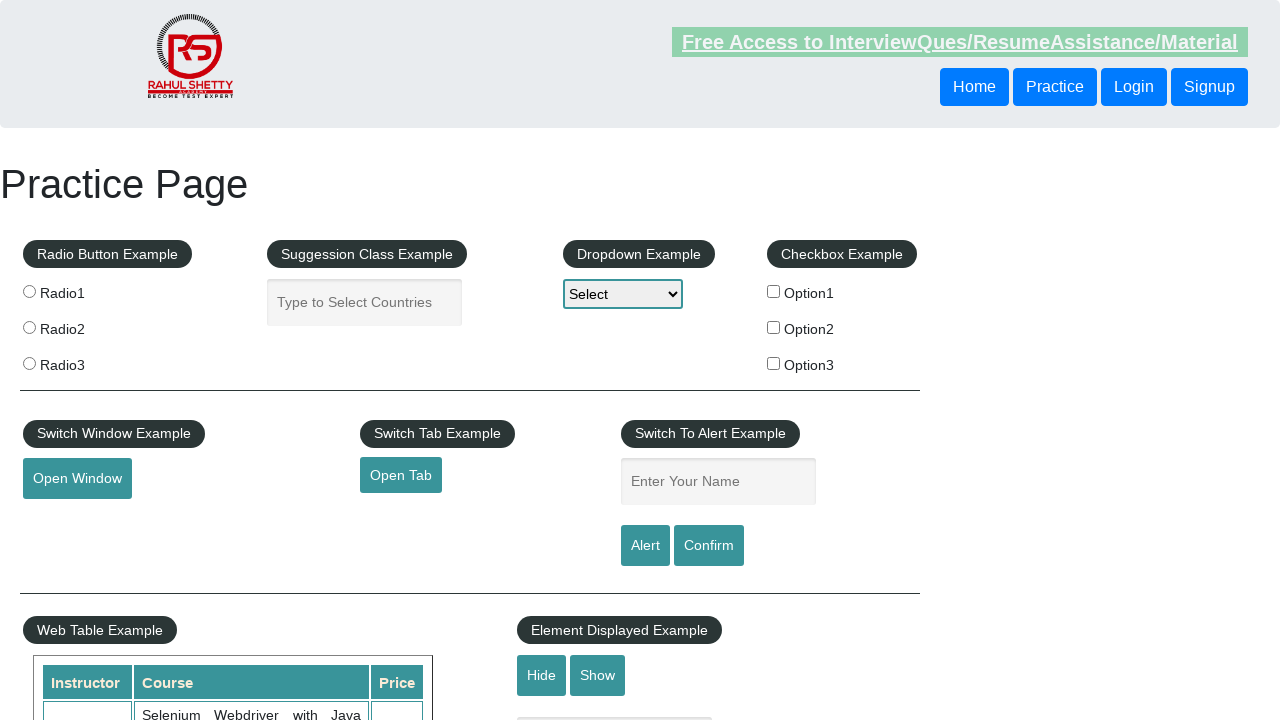

Waited for cell in column 3, row 8
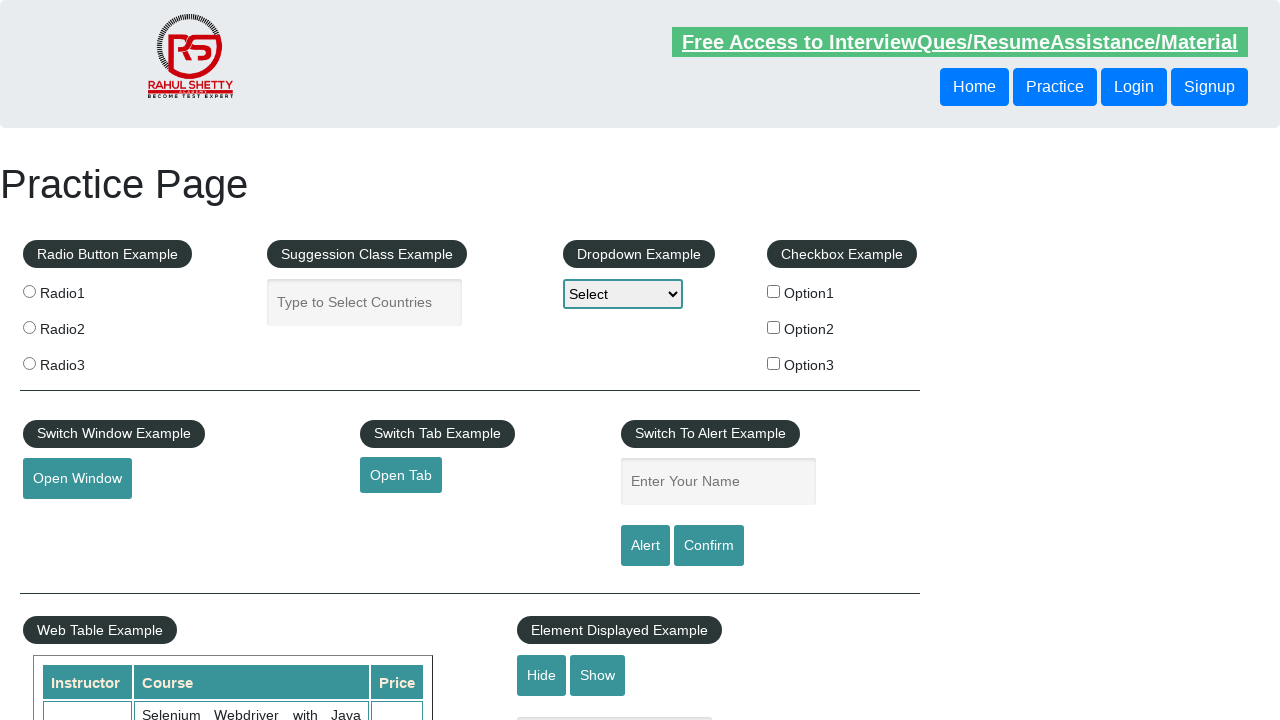

Waited for cell in column 3, row 9
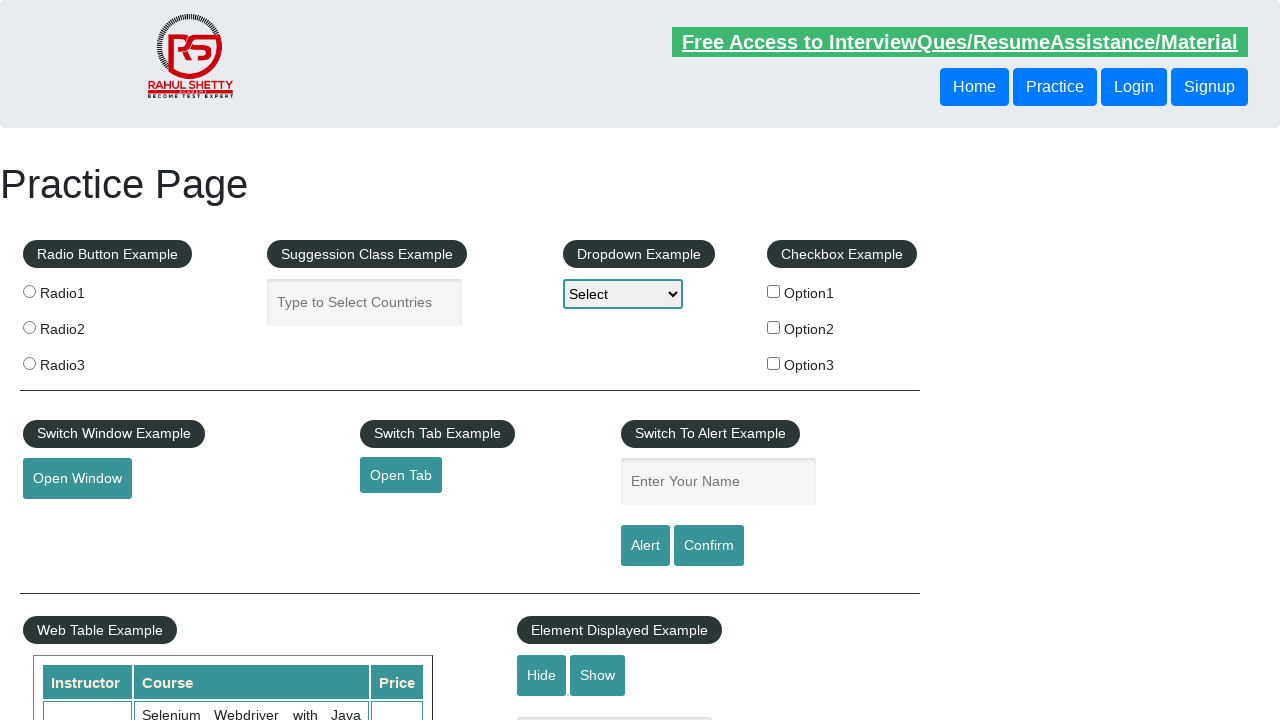

Waited for cell in column 3, row 10
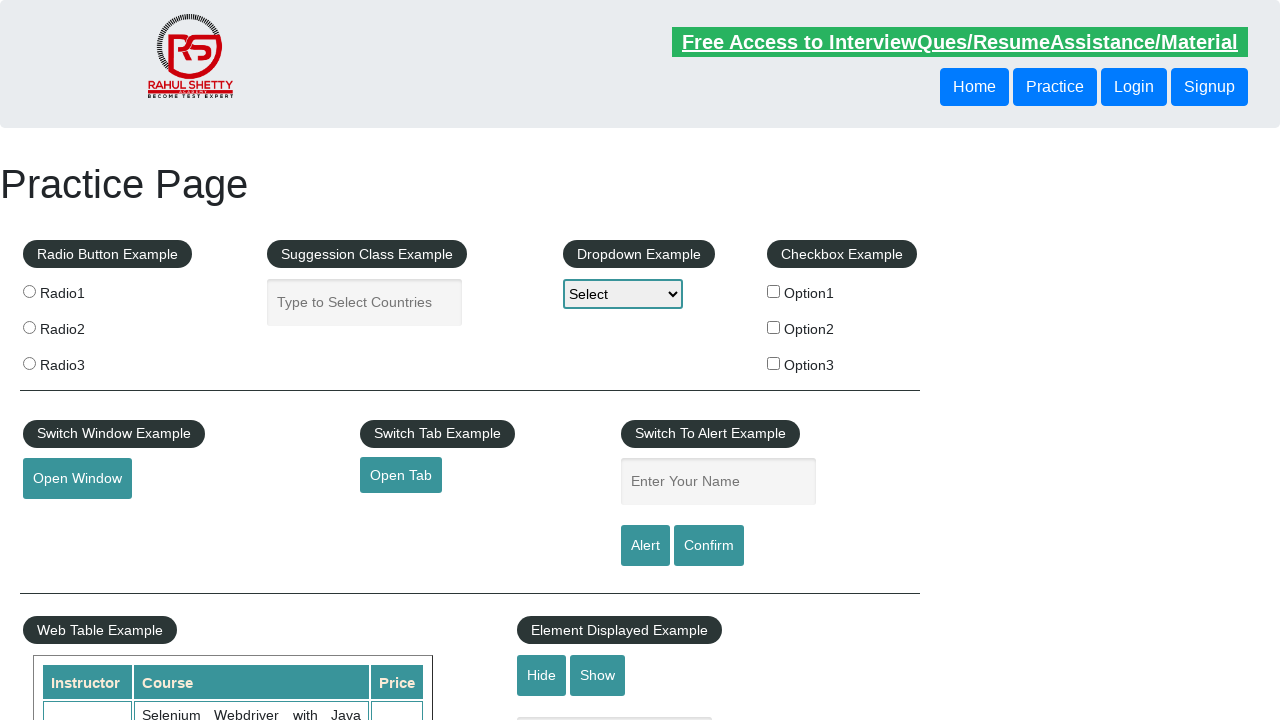

Waited for cell in column 3, row 11
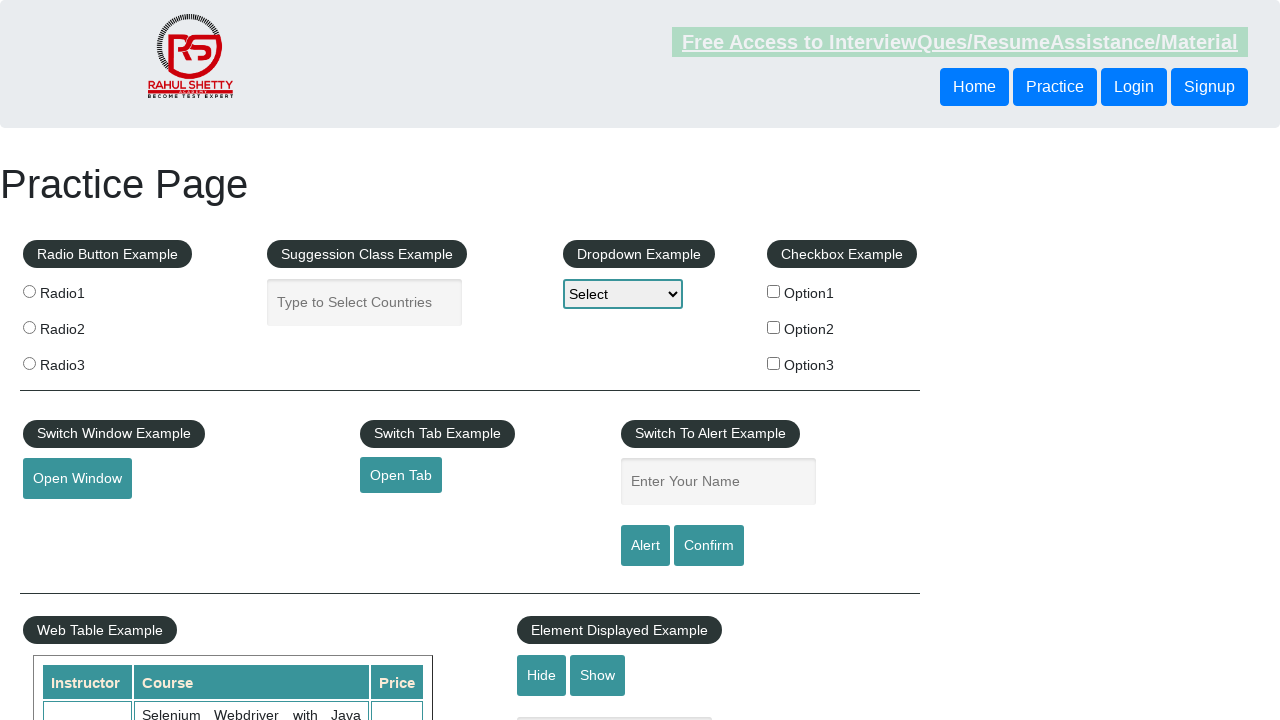

Waited for table header at column 1
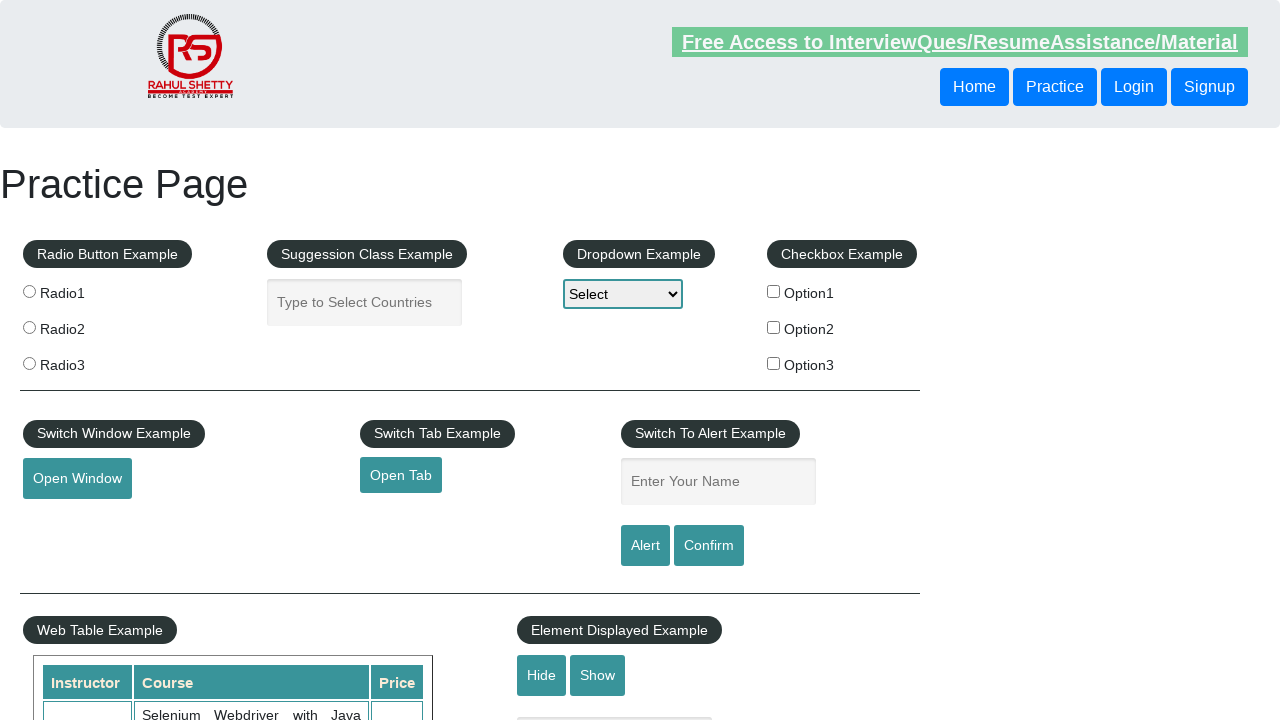

Waited for table header at column 2
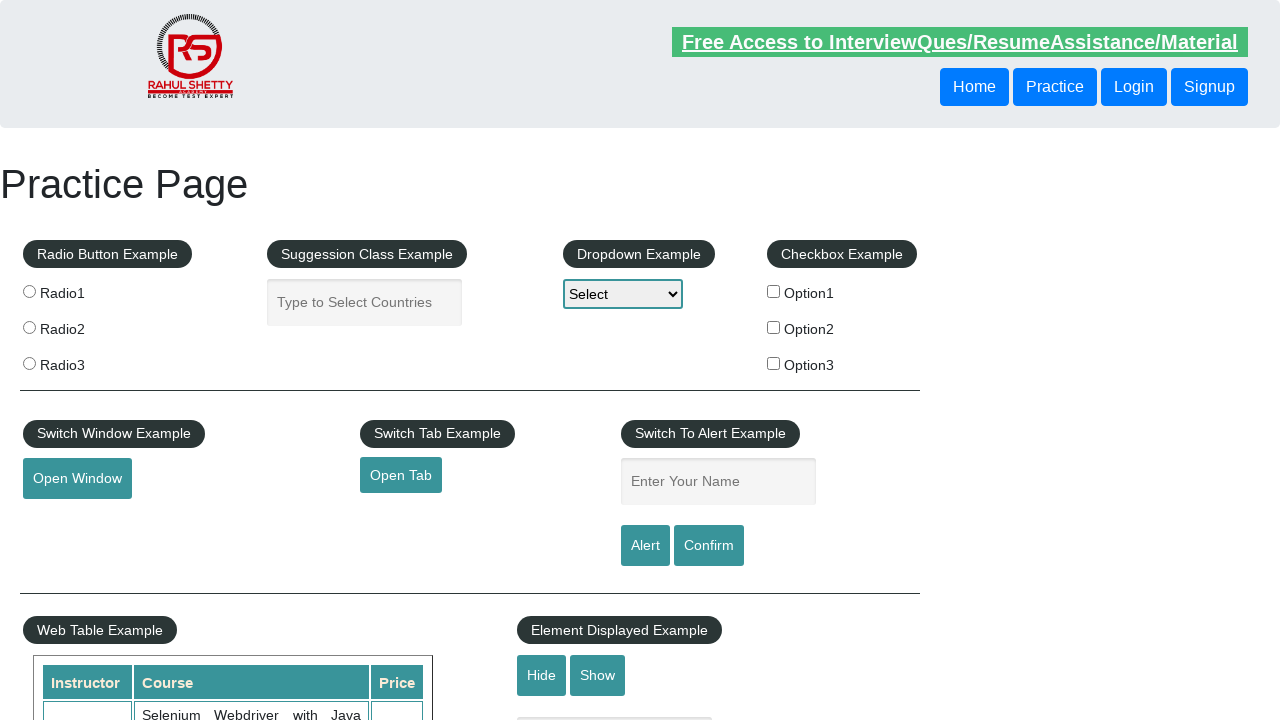

Waited for table header at column 3
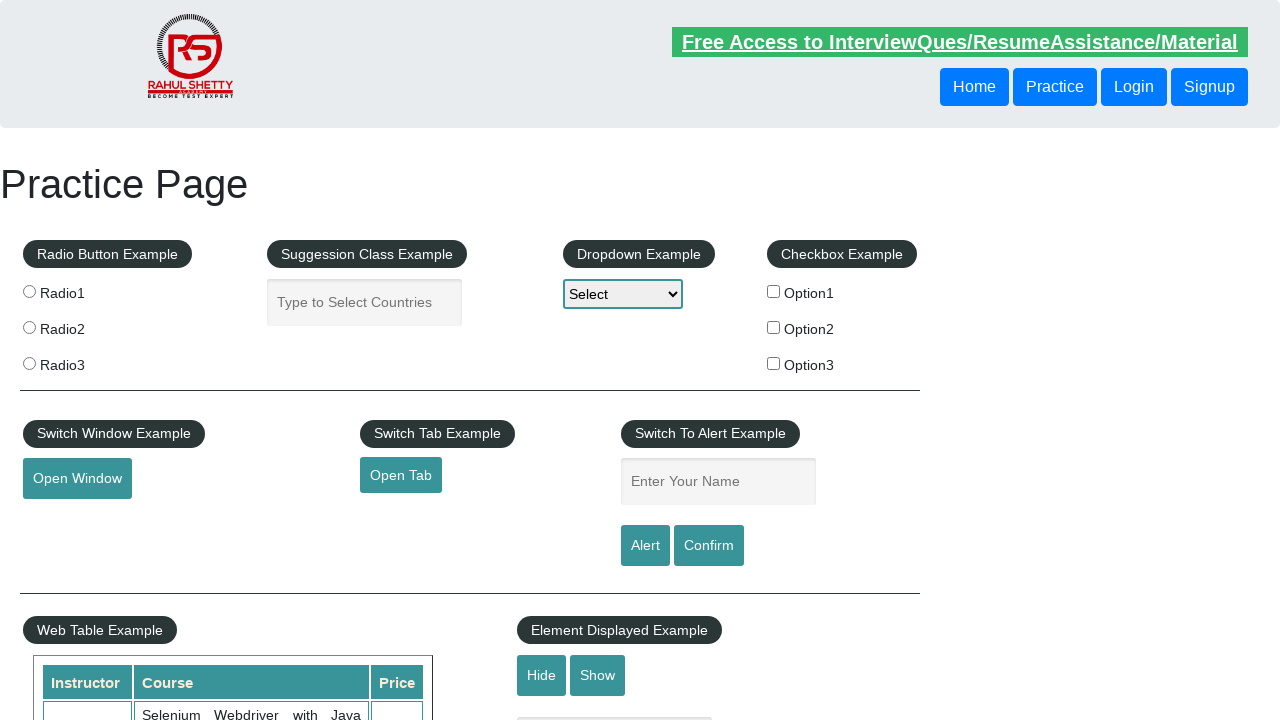

Waited for table cell at row 2, column 1
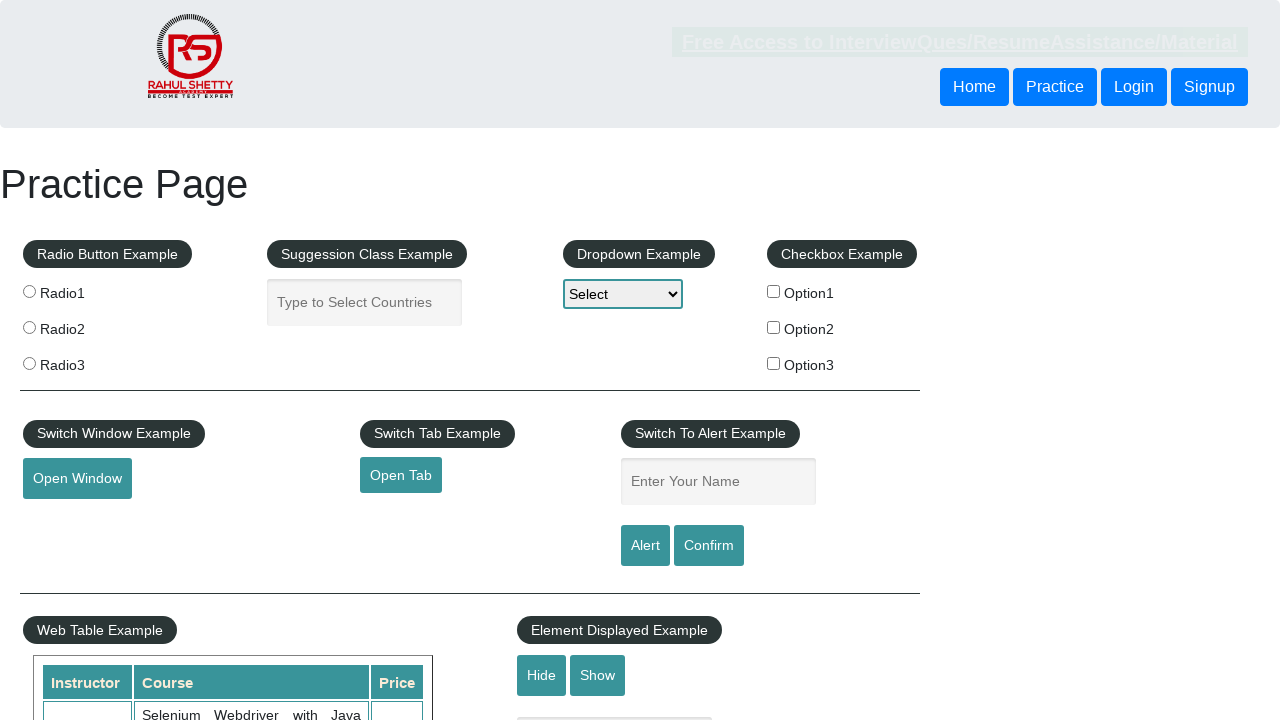

Waited for table cell at row 2, column 2
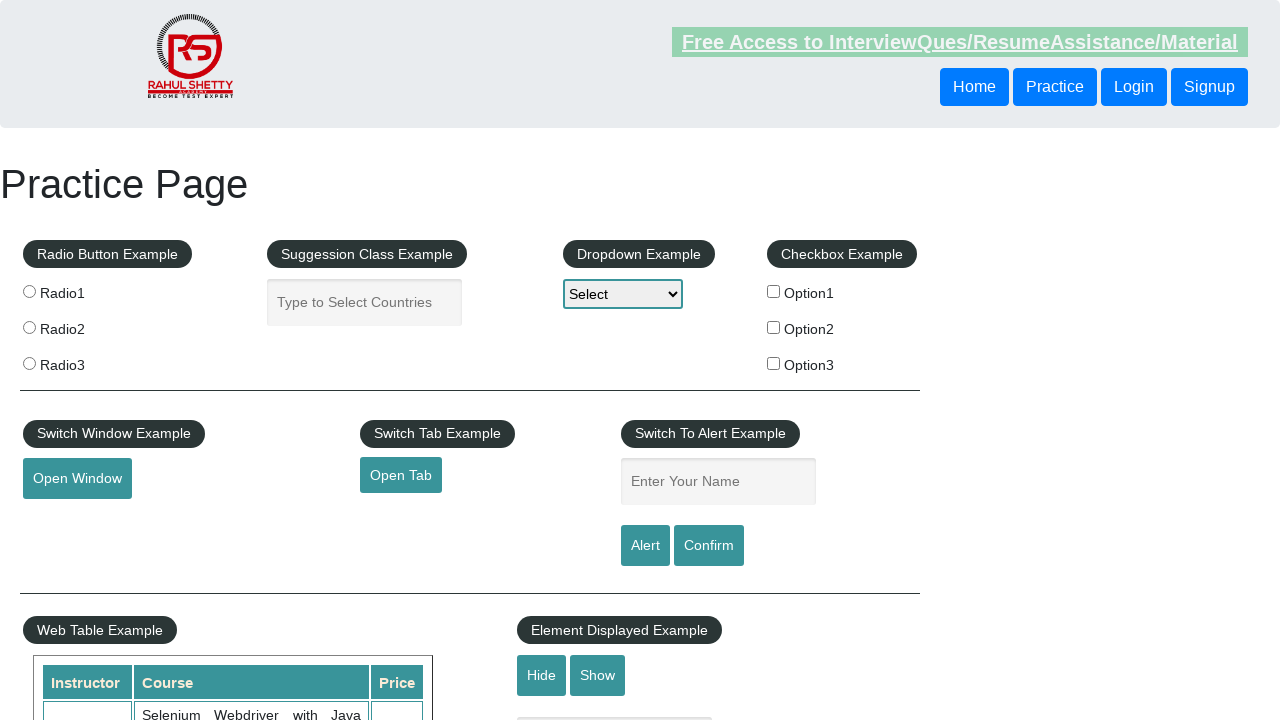

Waited for table cell at row 2, column 3
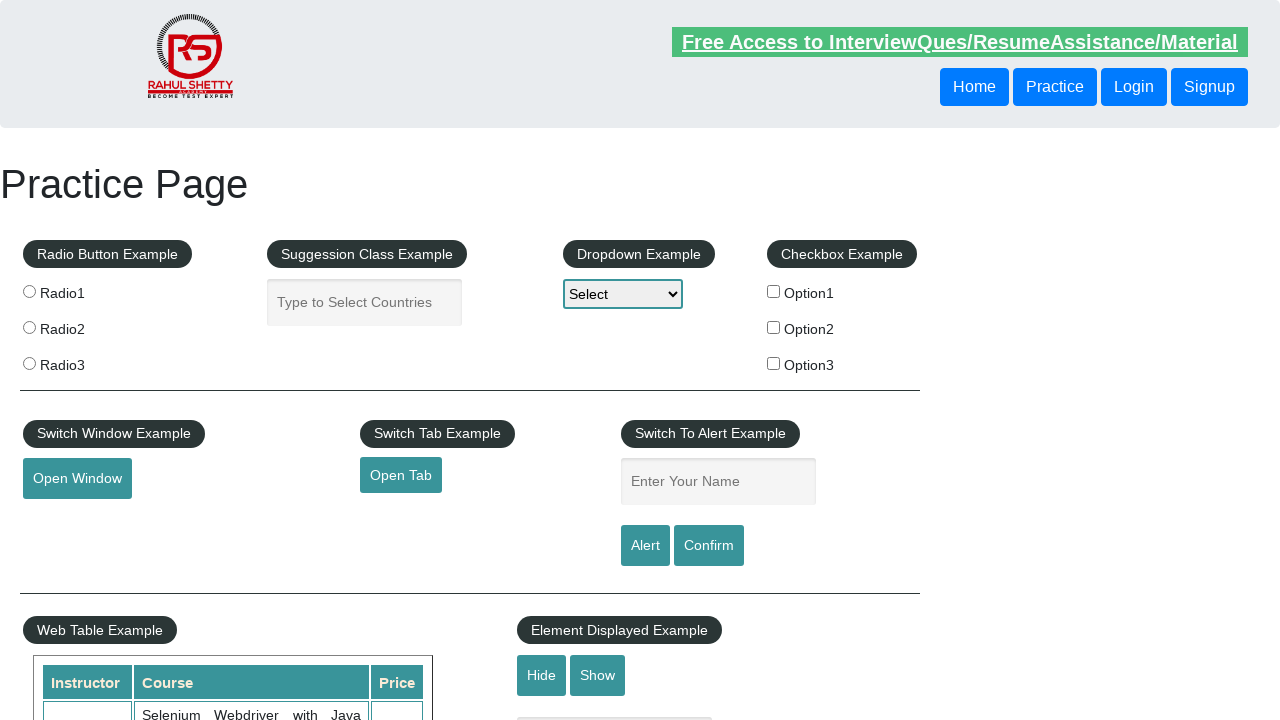

Waited for table cell at row 3, column 1
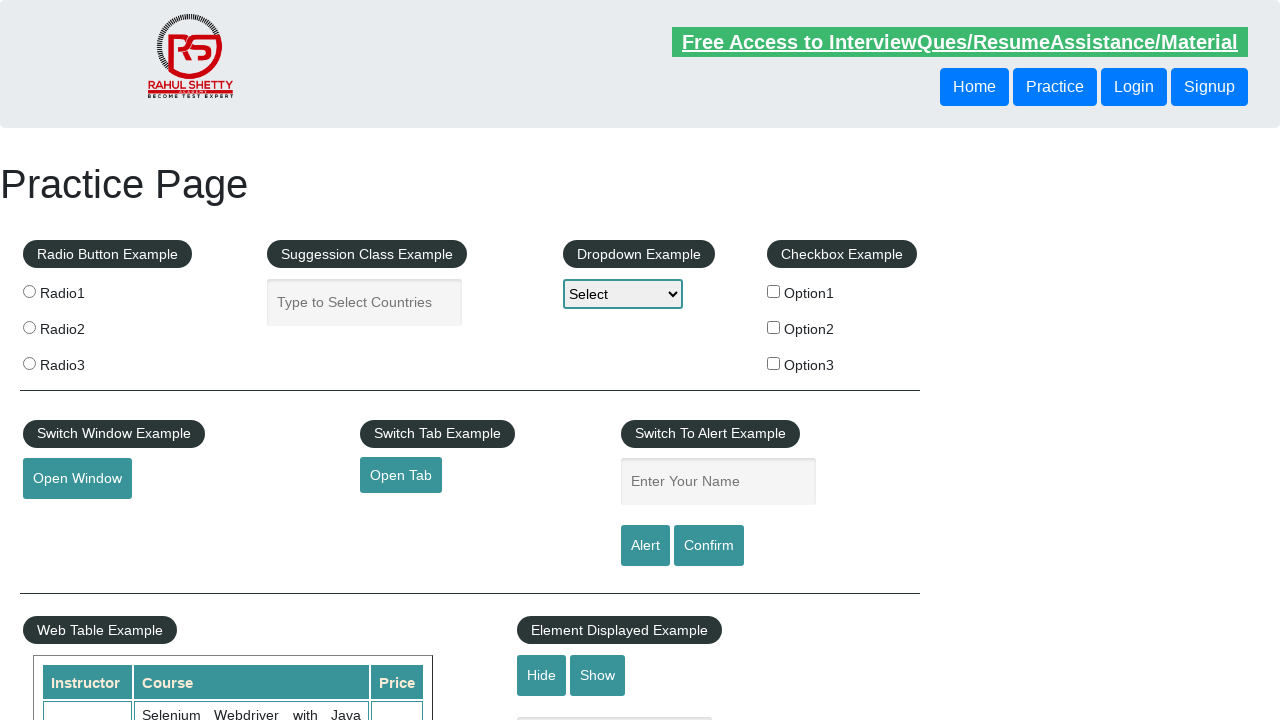

Waited for table cell at row 3, column 2
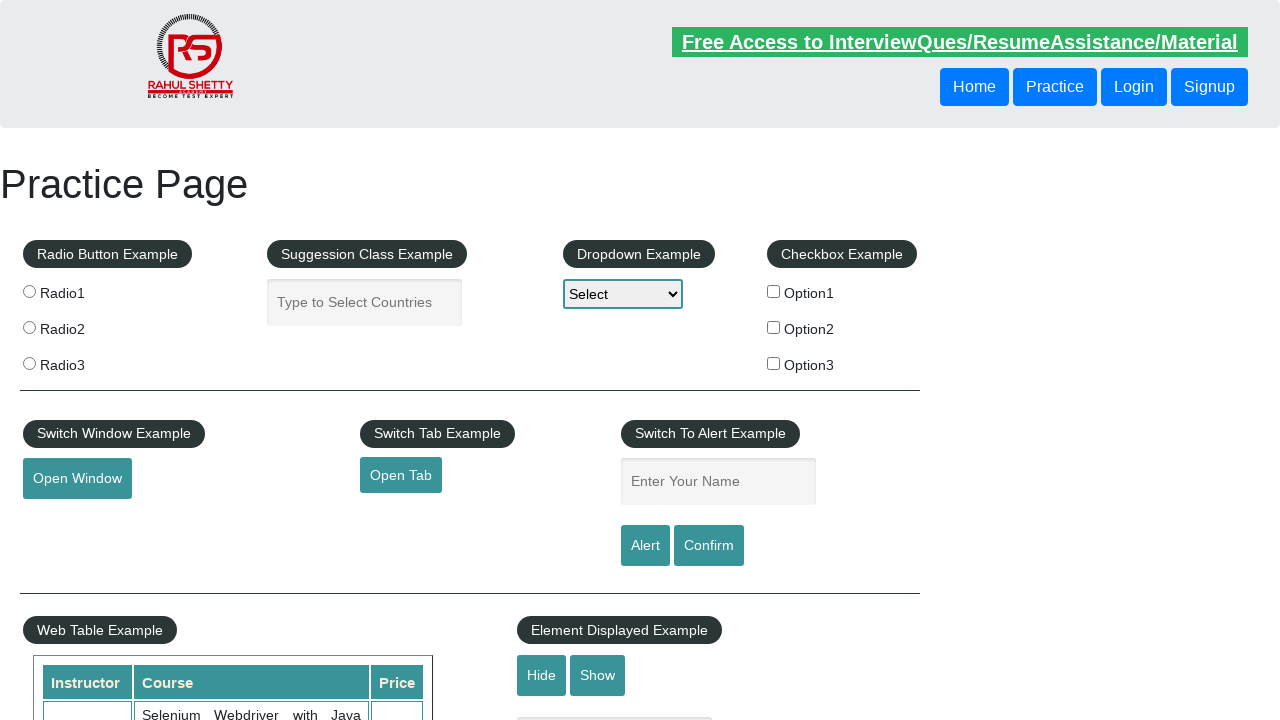

Waited for table cell at row 3, column 3
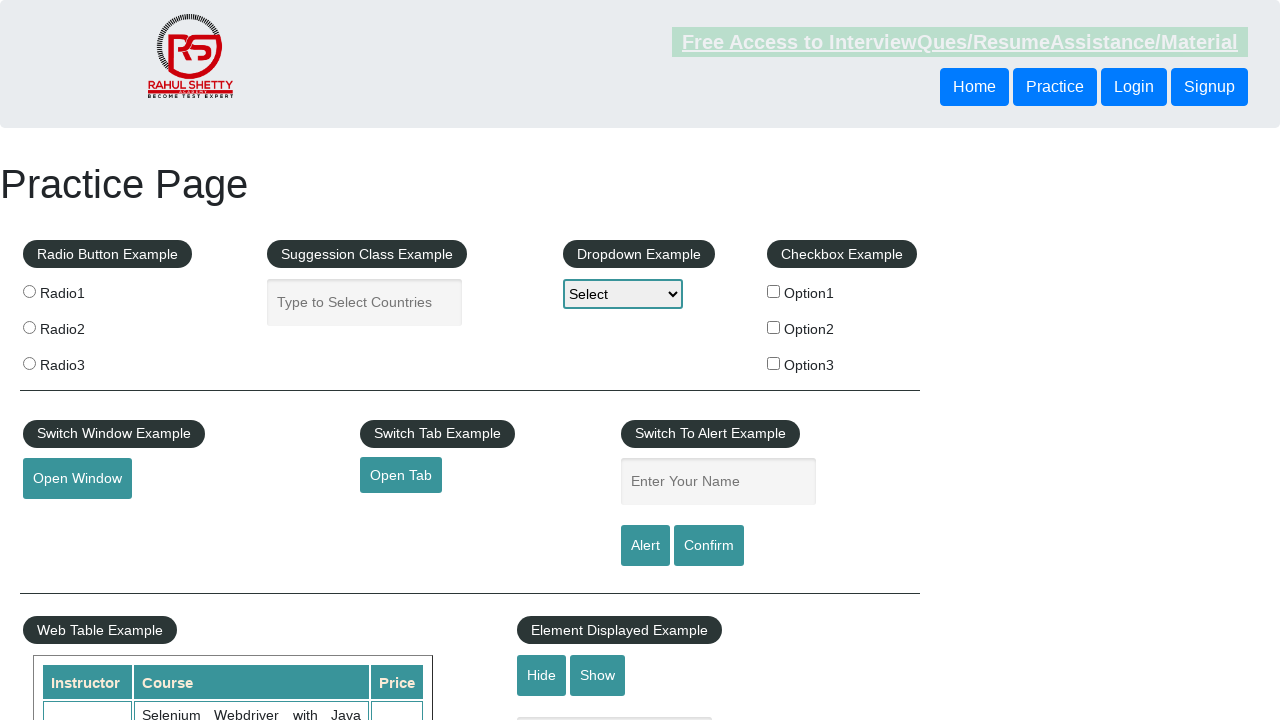

Waited for table cell at row 4, column 1
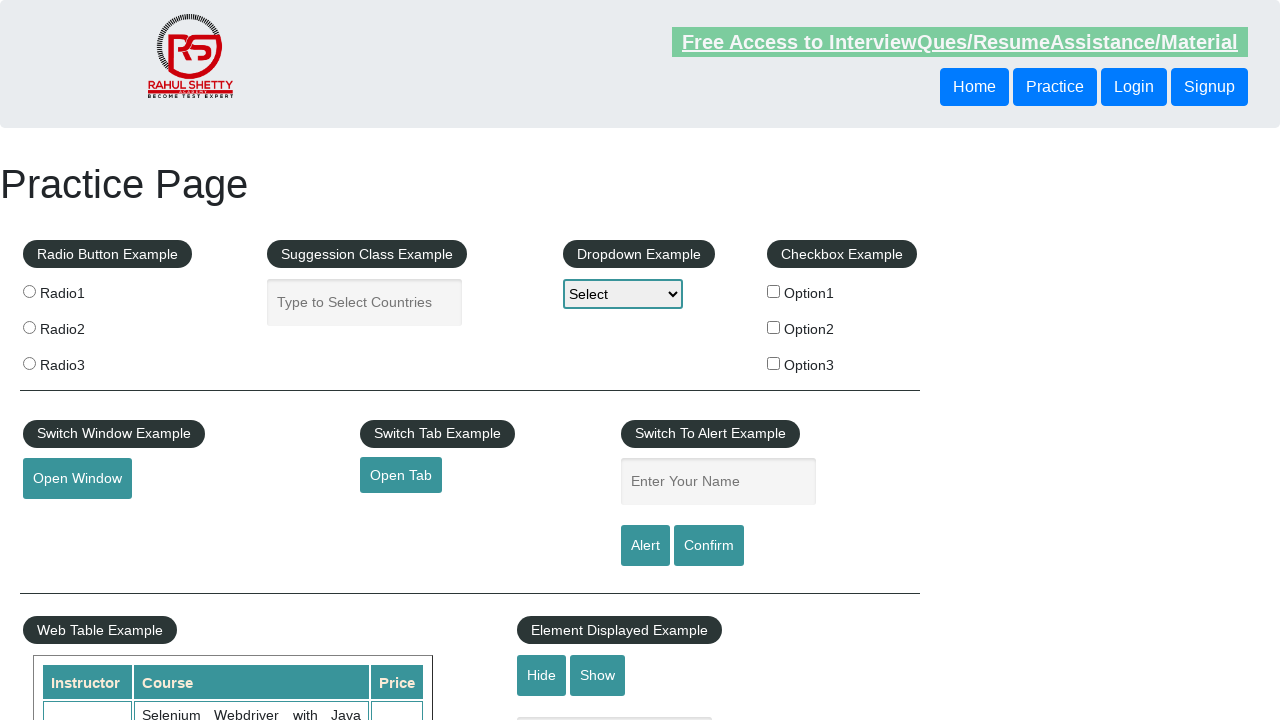

Waited for table cell at row 4, column 2
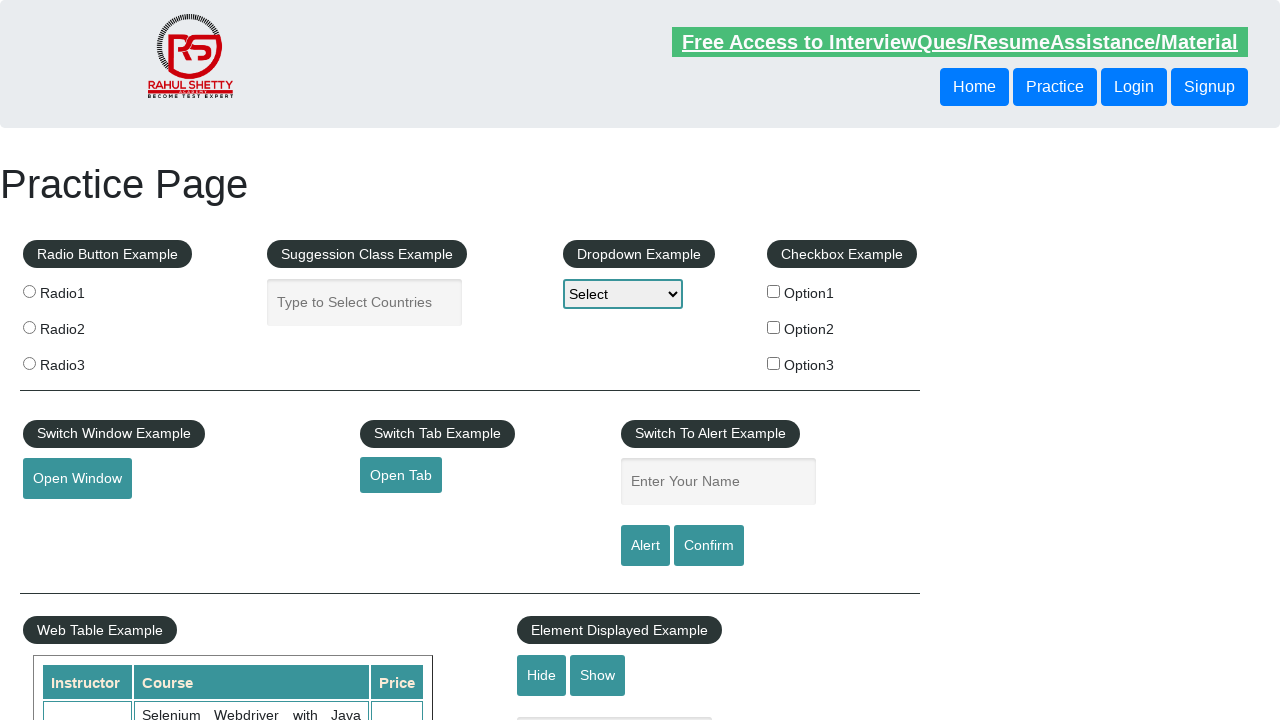

Waited for table cell at row 4, column 3
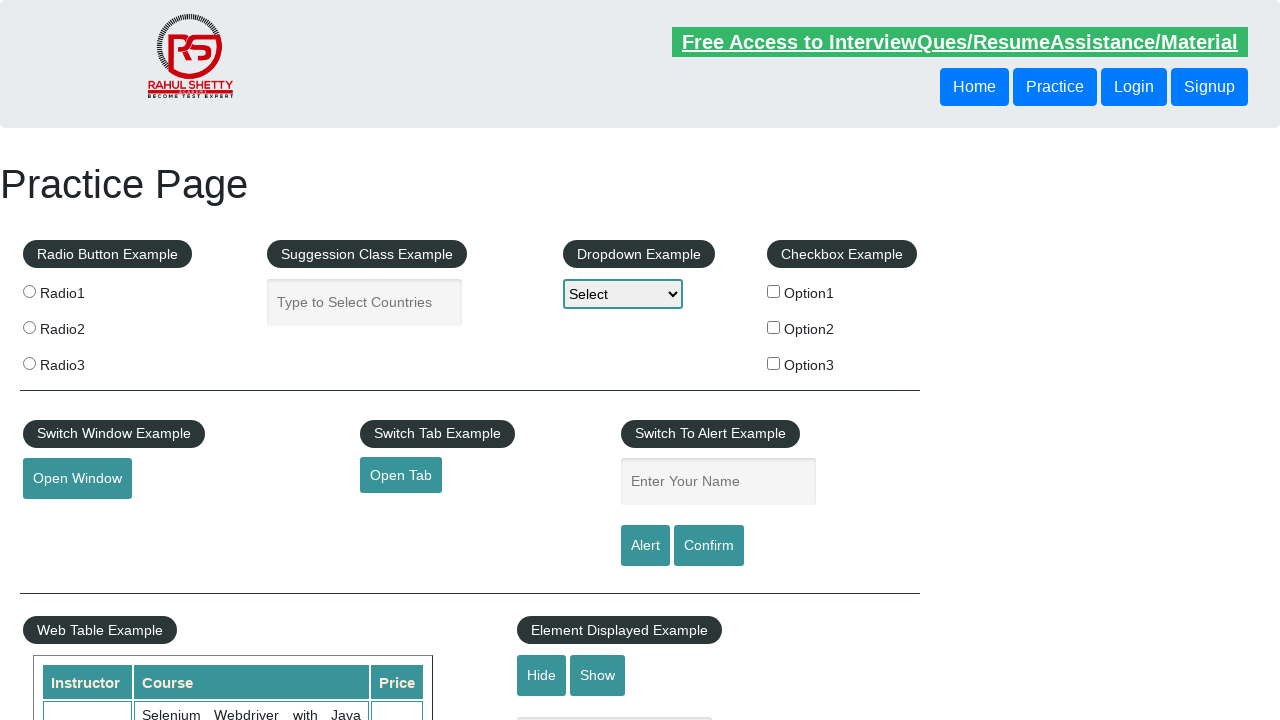

Waited for table cell at row 5, column 1
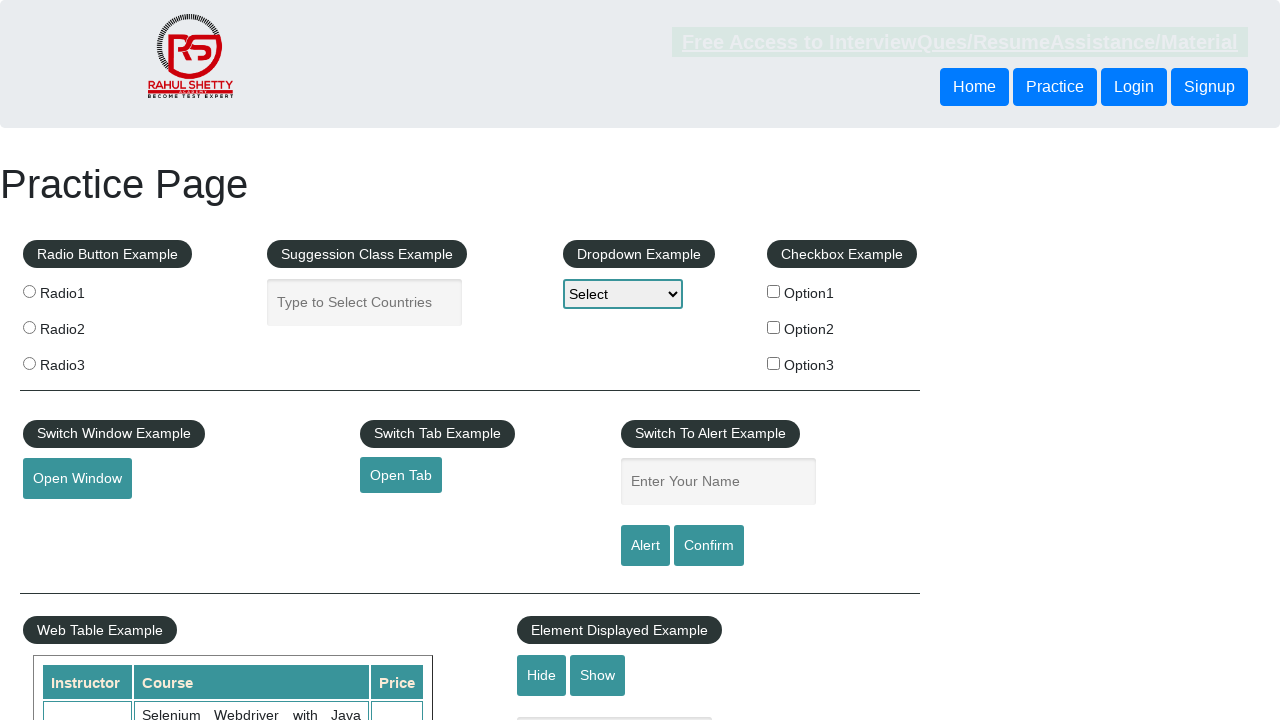

Waited for table cell at row 5, column 2
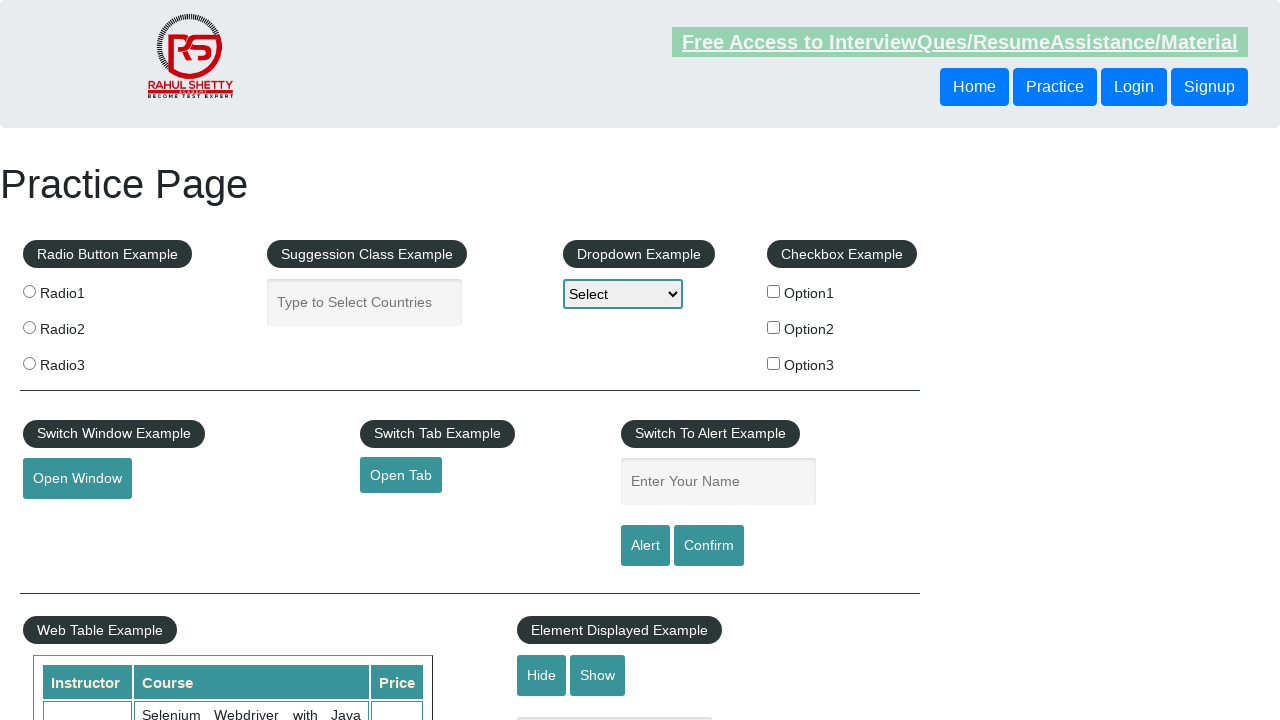

Waited for table cell at row 5, column 3
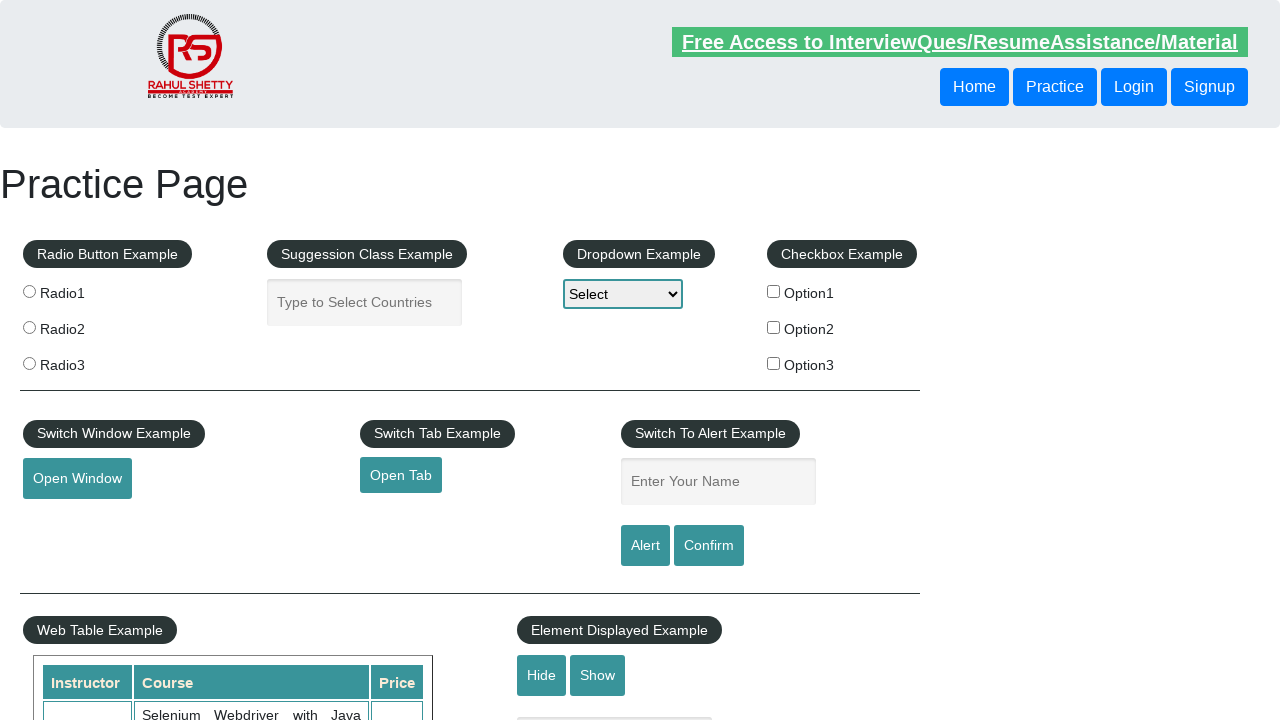

Waited for table cell at row 6, column 1
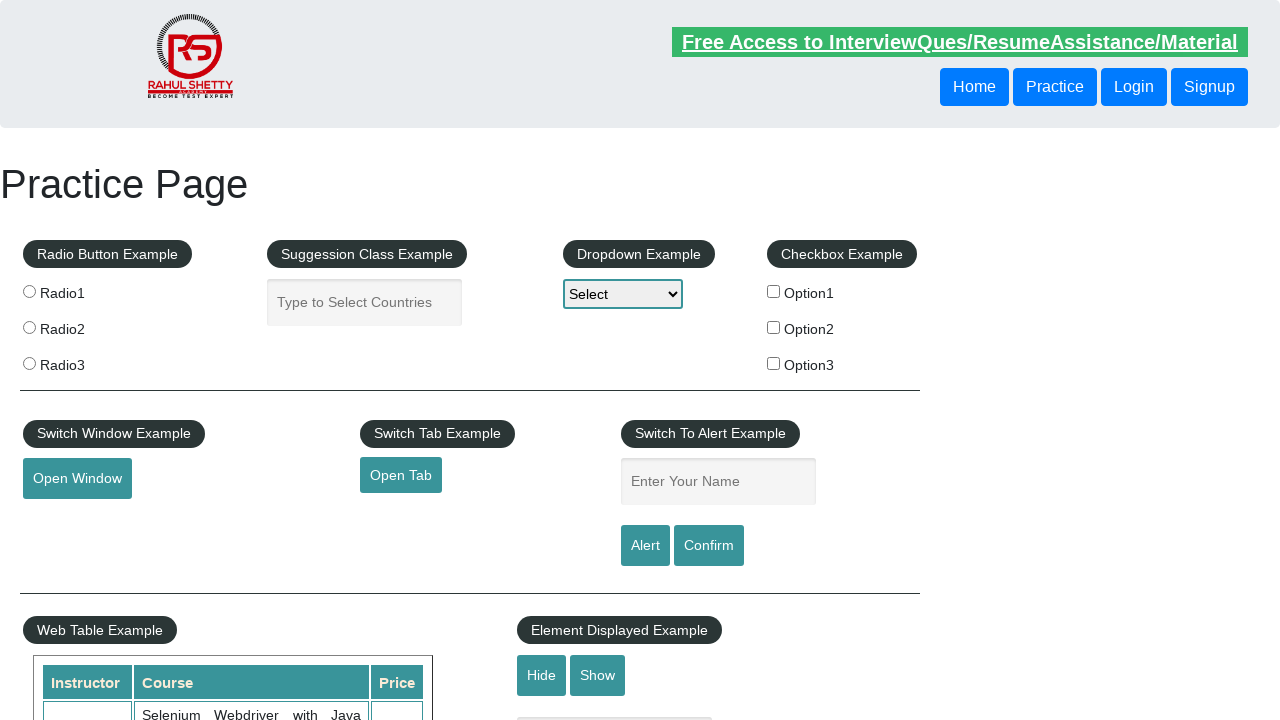

Waited for table cell at row 6, column 2
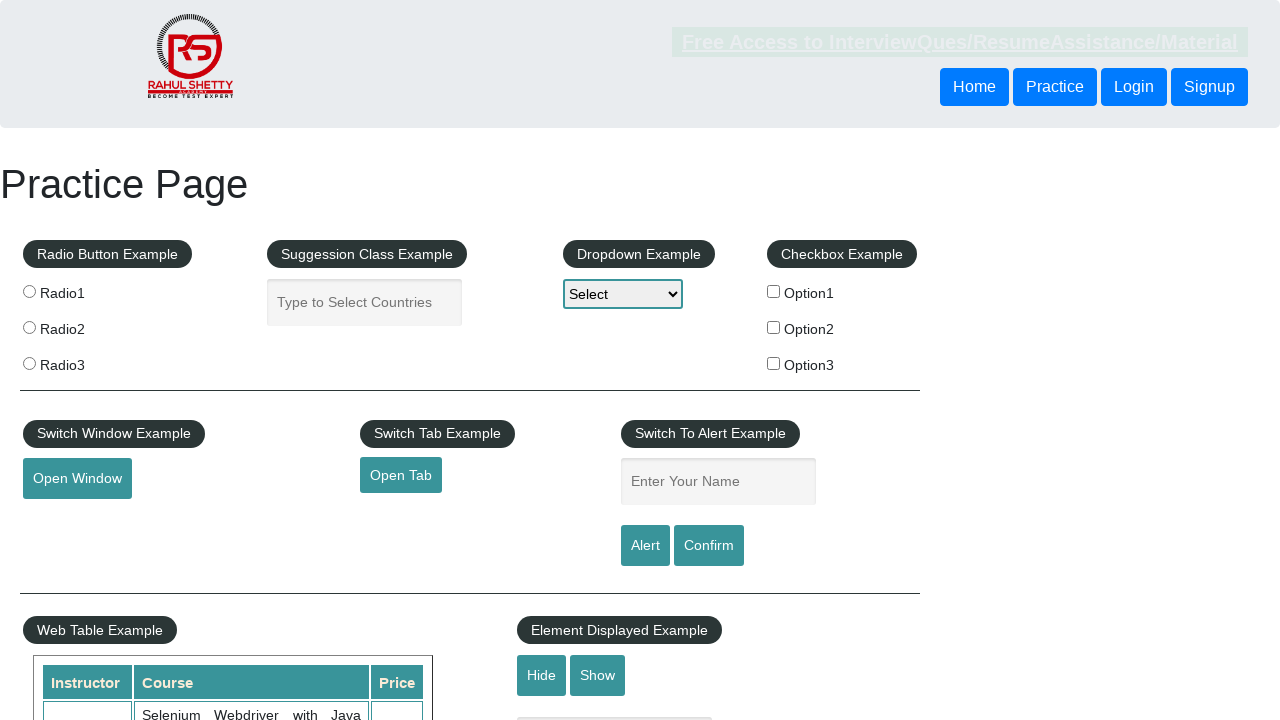

Waited for table cell at row 6, column 3
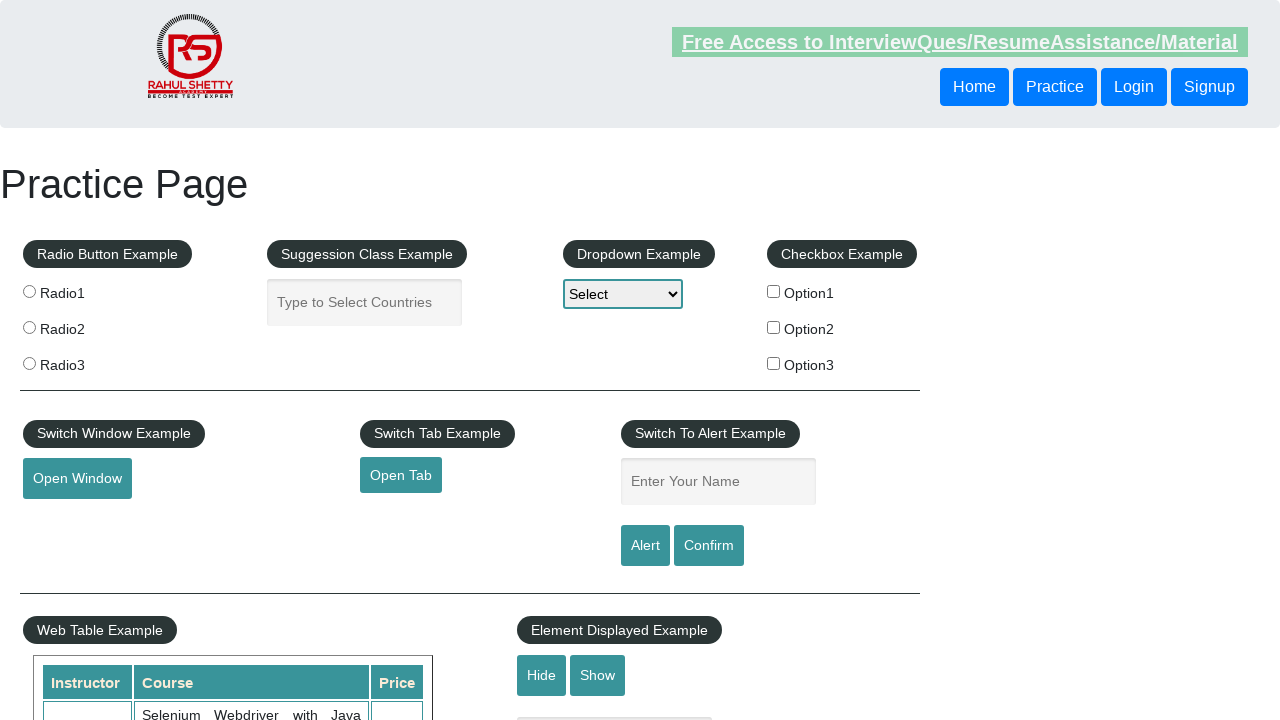

Waited for table cell at row 7, column 1
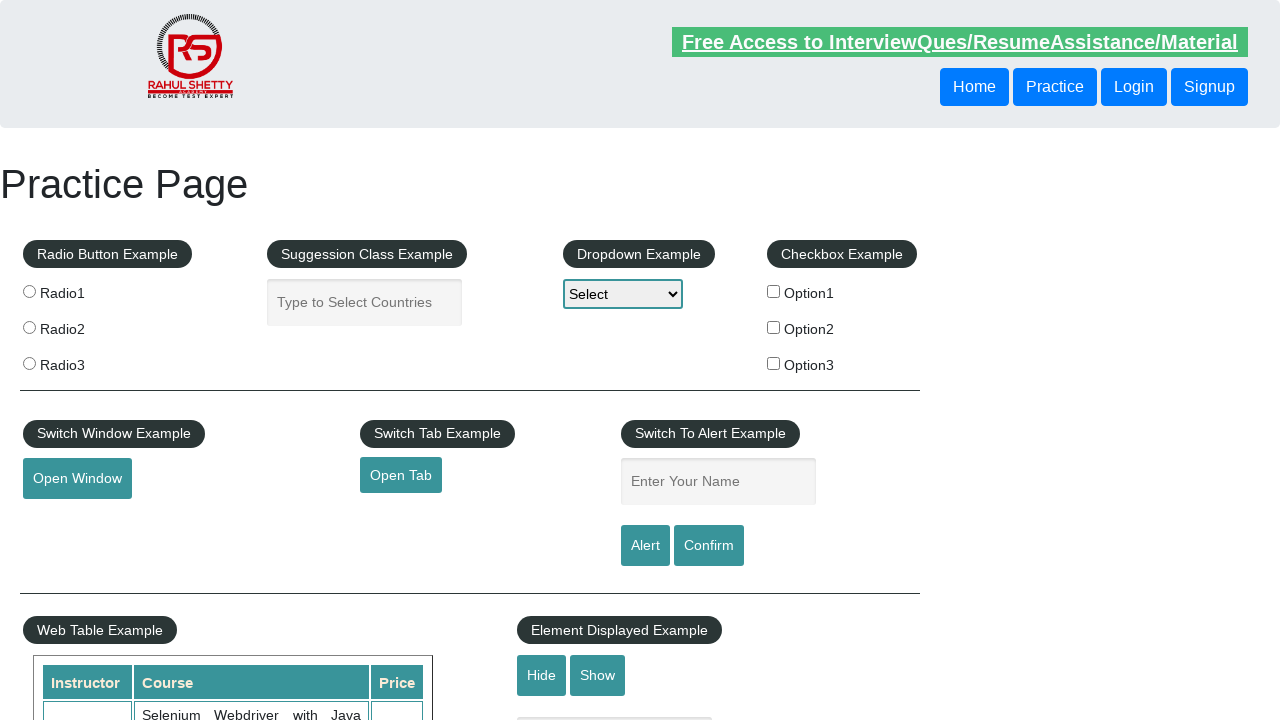

Waited for table cell at row 7, column 2
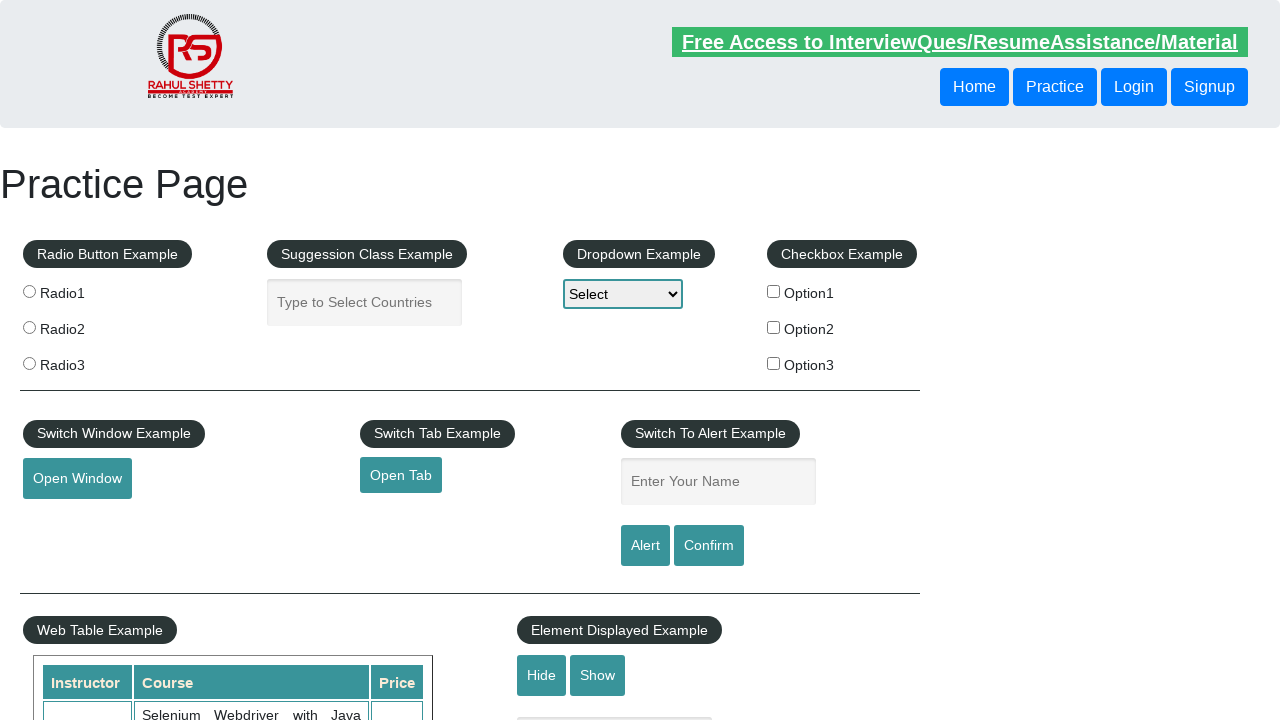

Waited for table cell at row 7, column 3
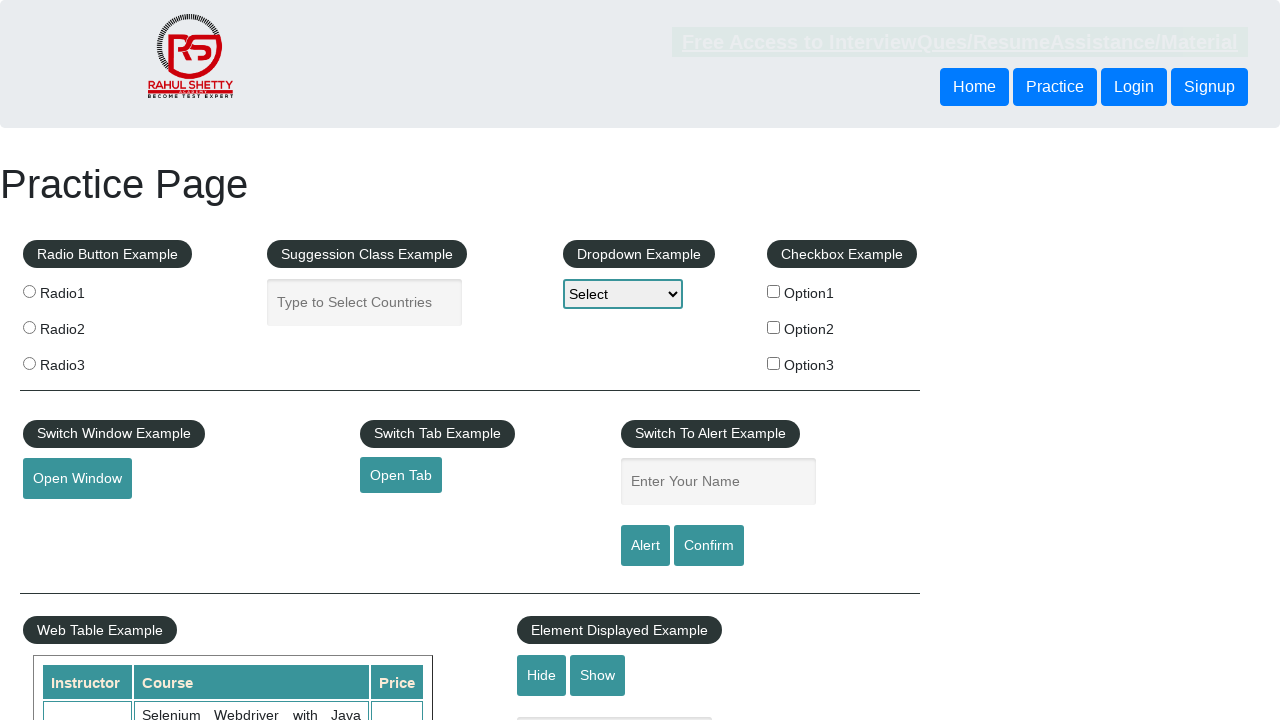

Waited for table cell at row 8, column 1
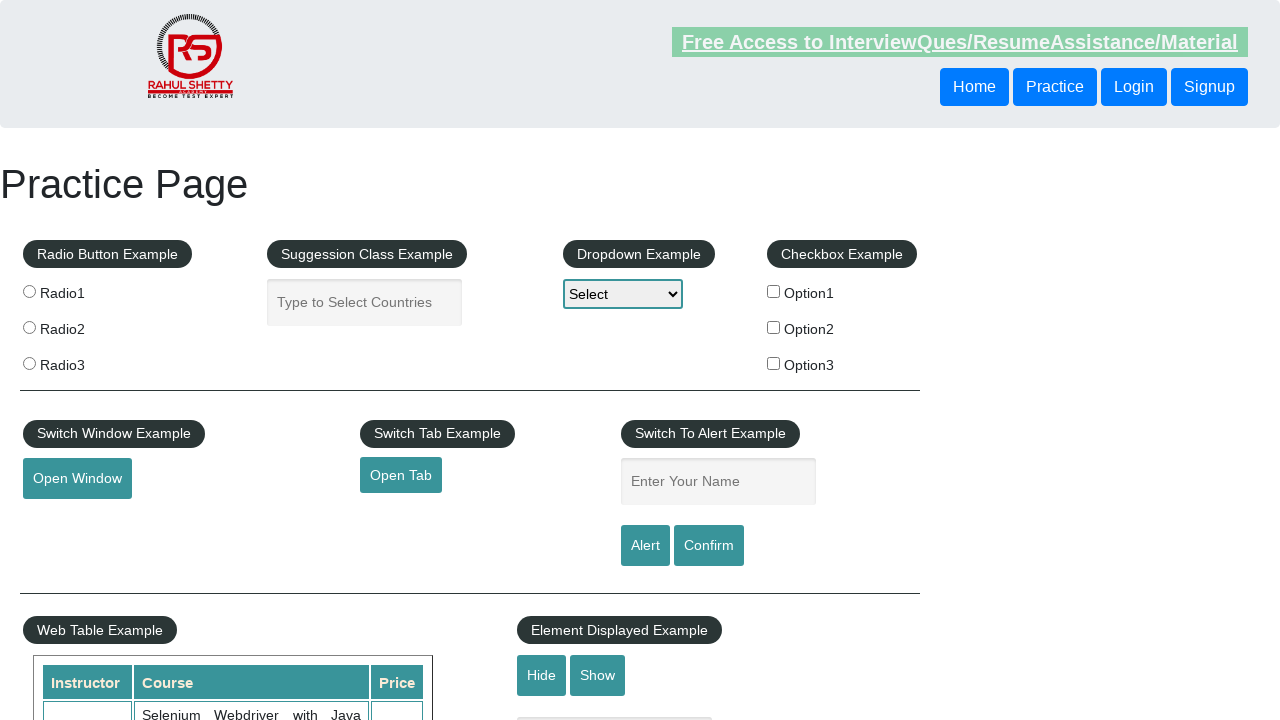

Waited for table cell at row 8, column 2
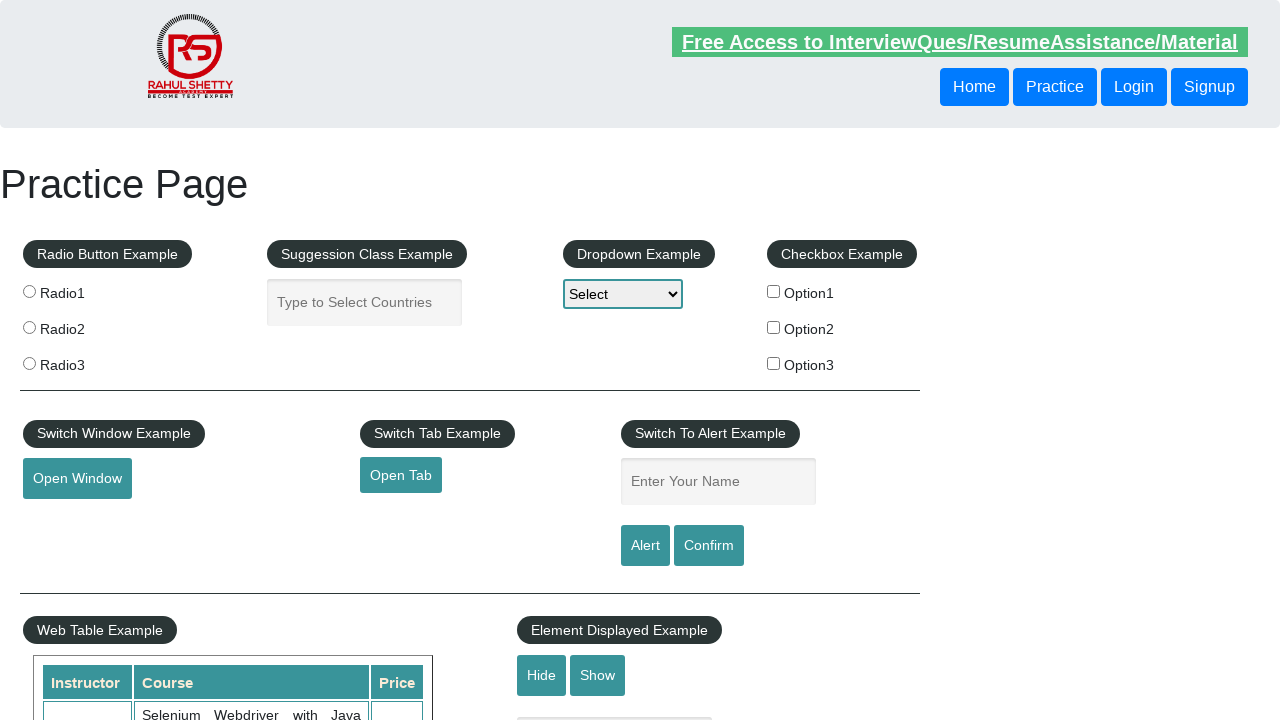

Waited for table cell at row 8, column 3
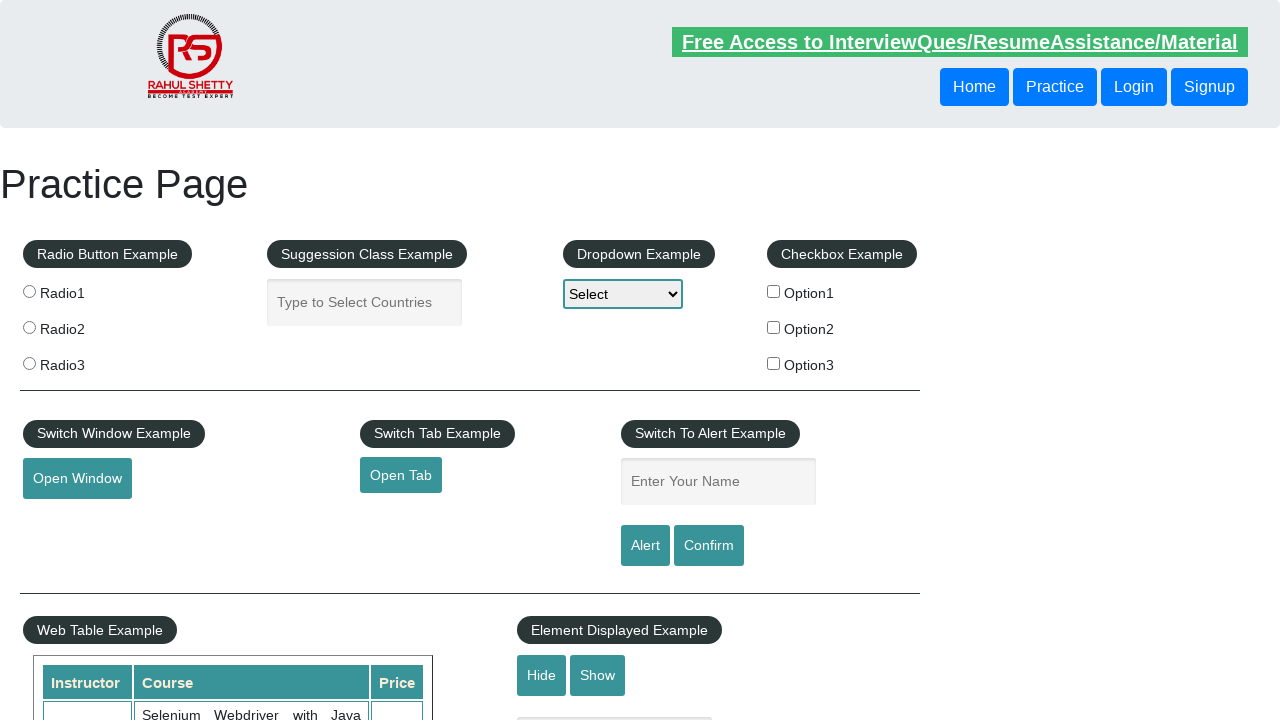

Waited for table cell at row 9, column 1
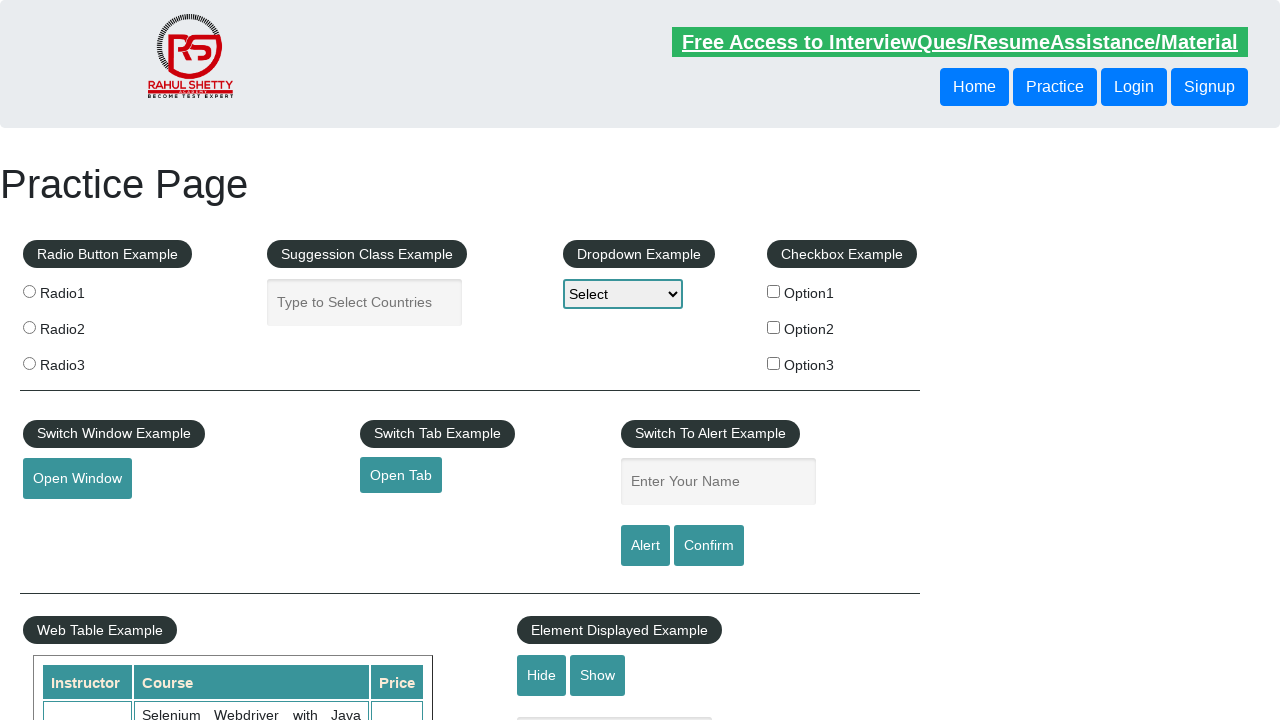

Waited for table cell at row 9, column 2
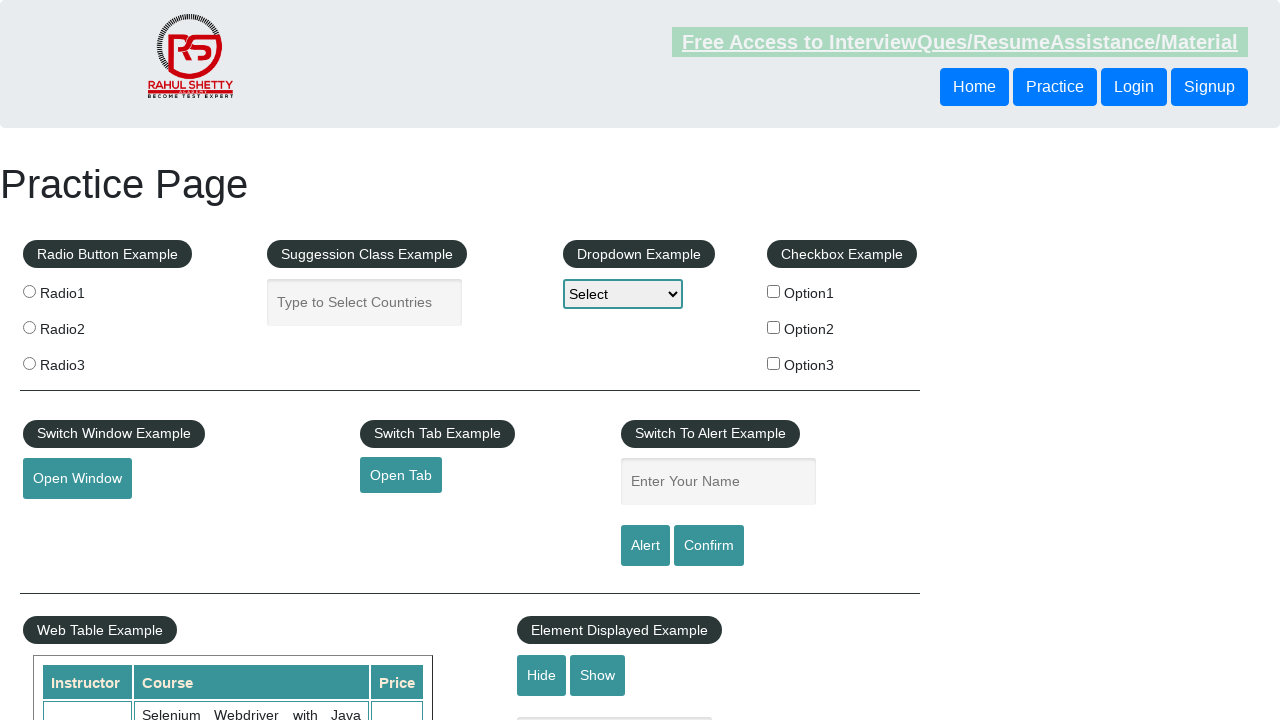

Waited for table cell at row 9, column 3
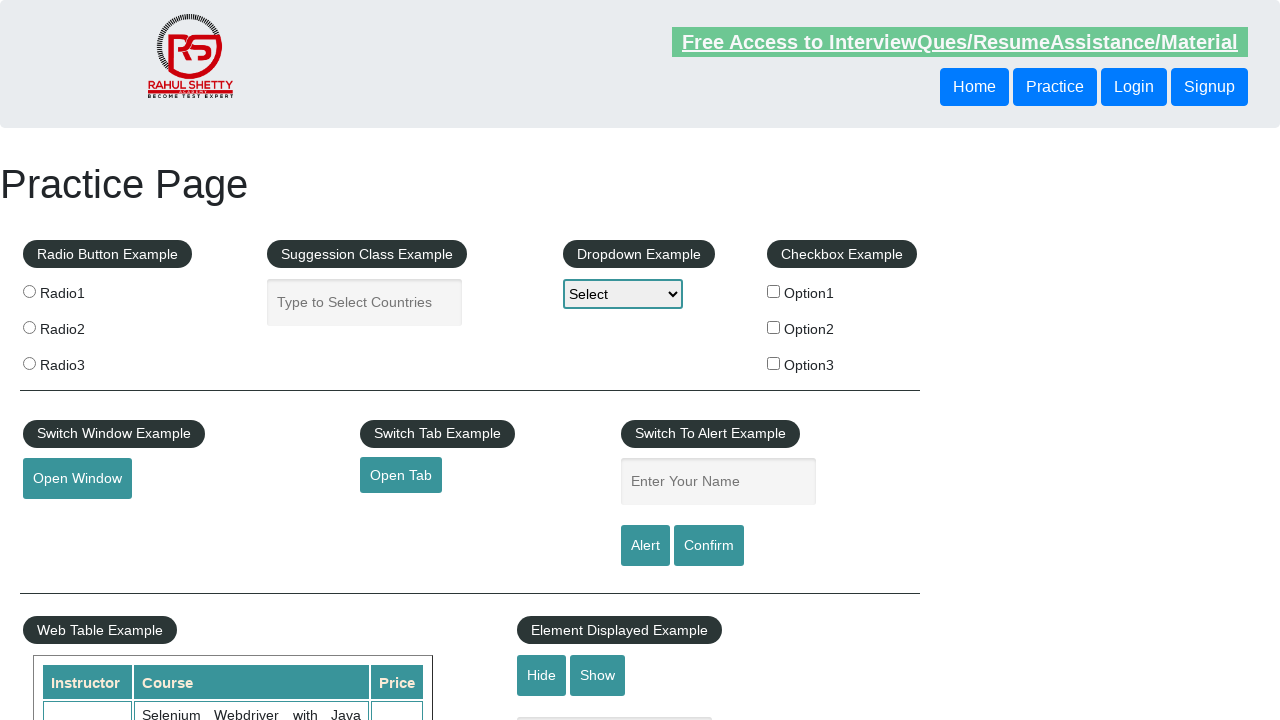

Waited for table cell at row 10, column 1
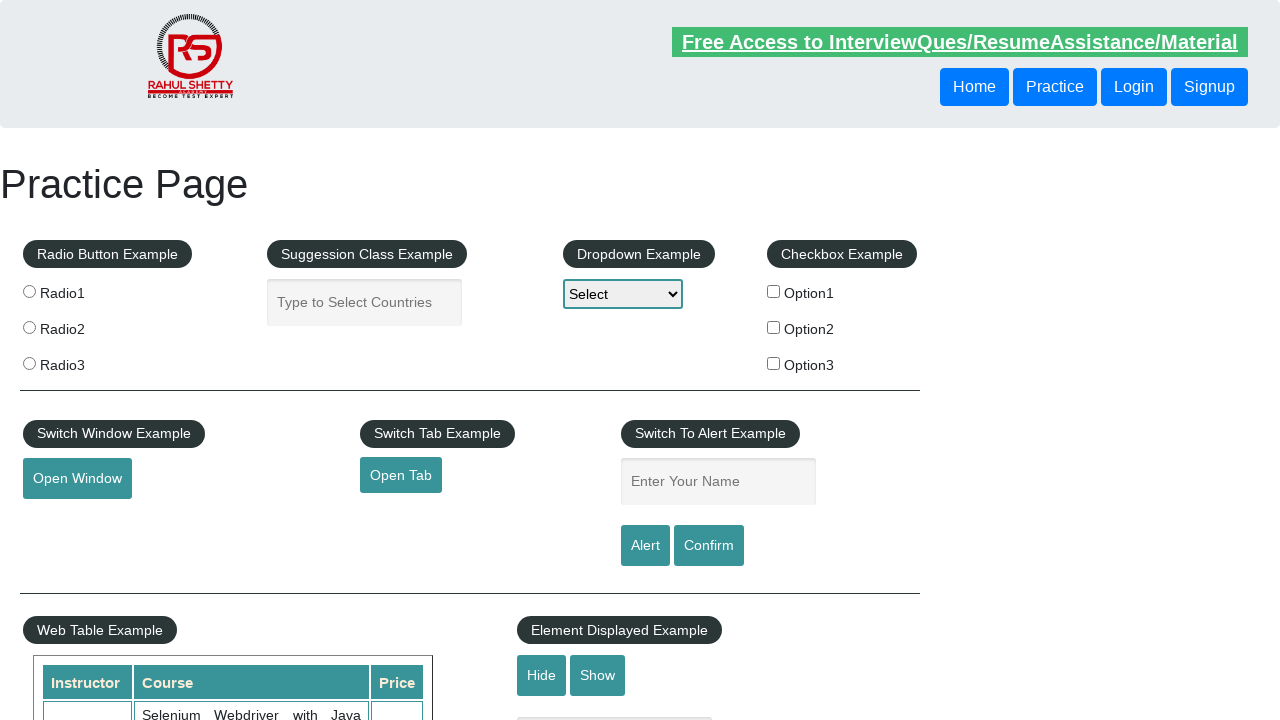

Waited for table cell at row 10, column 2
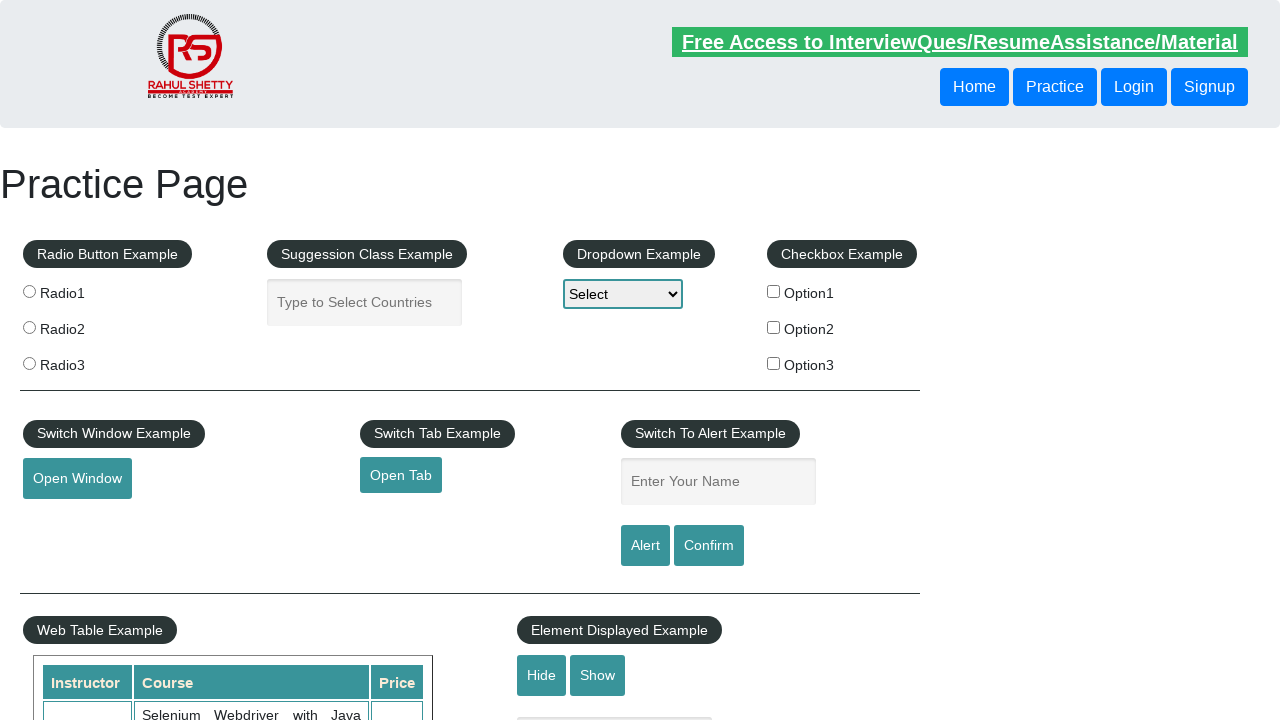

Waited for table cell at row 10, column 3
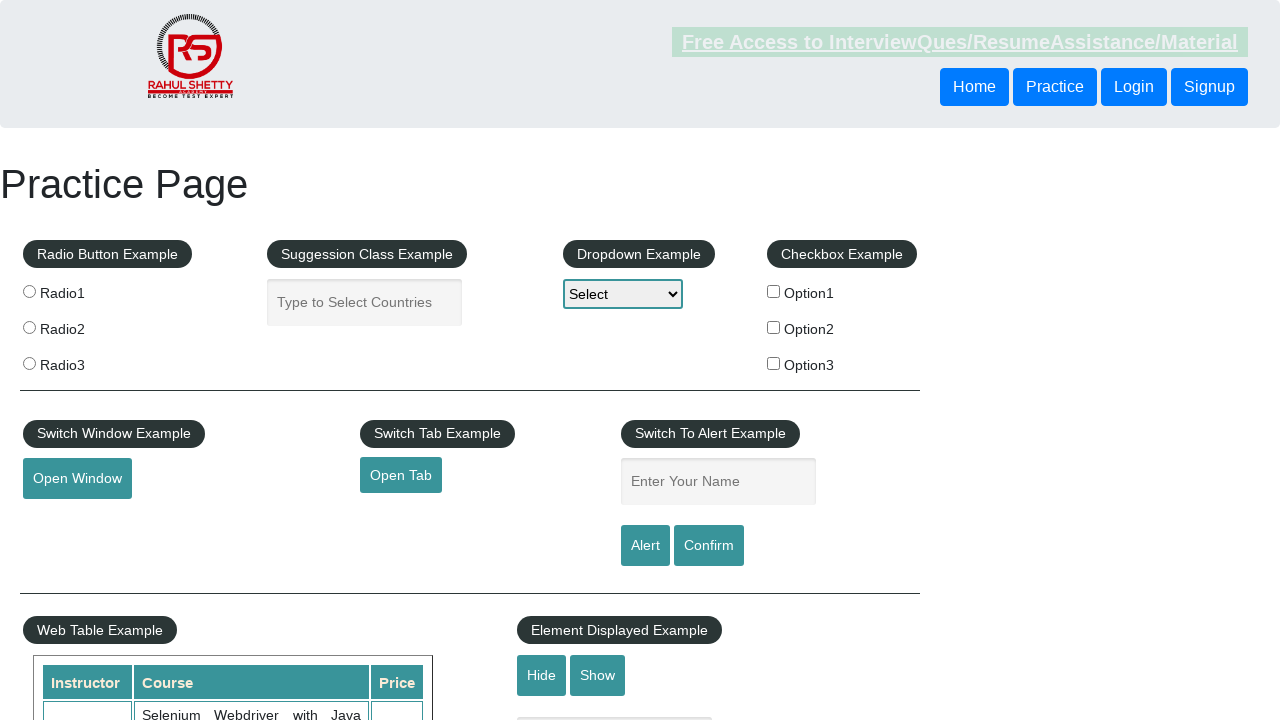

Waited for table cell at row 11, column 1
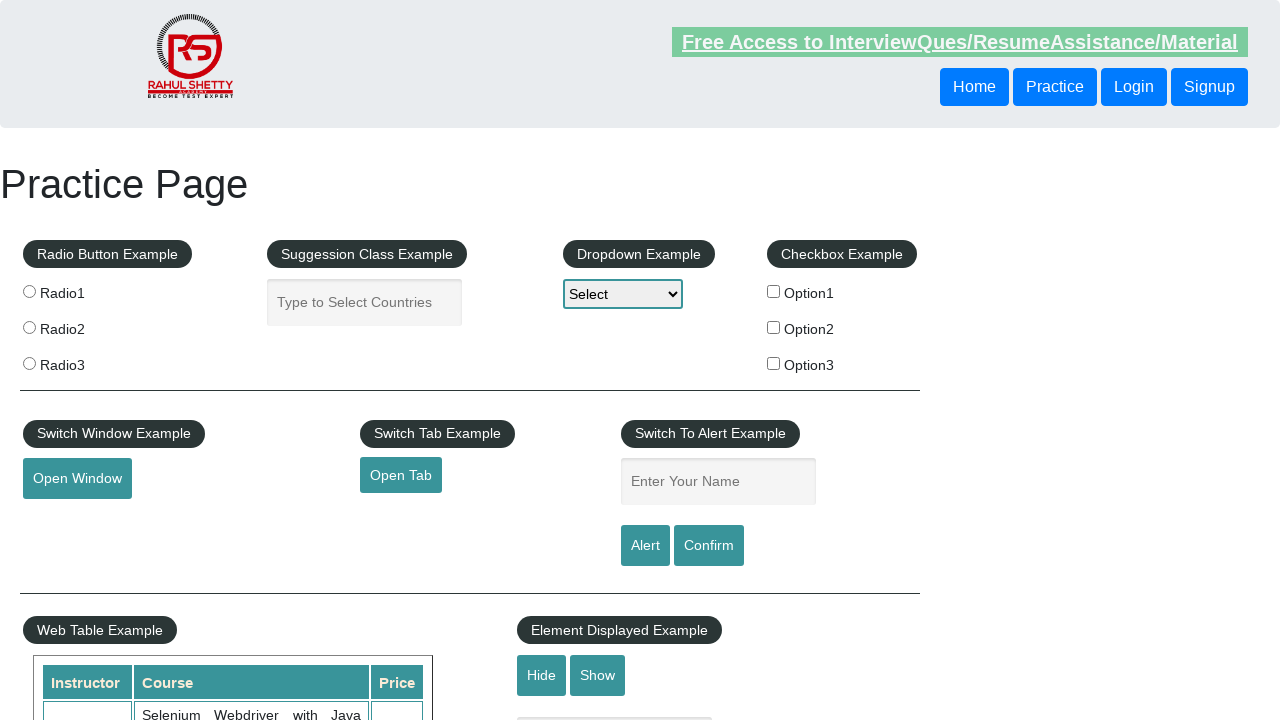

Waited for table cell at row 11, column 2
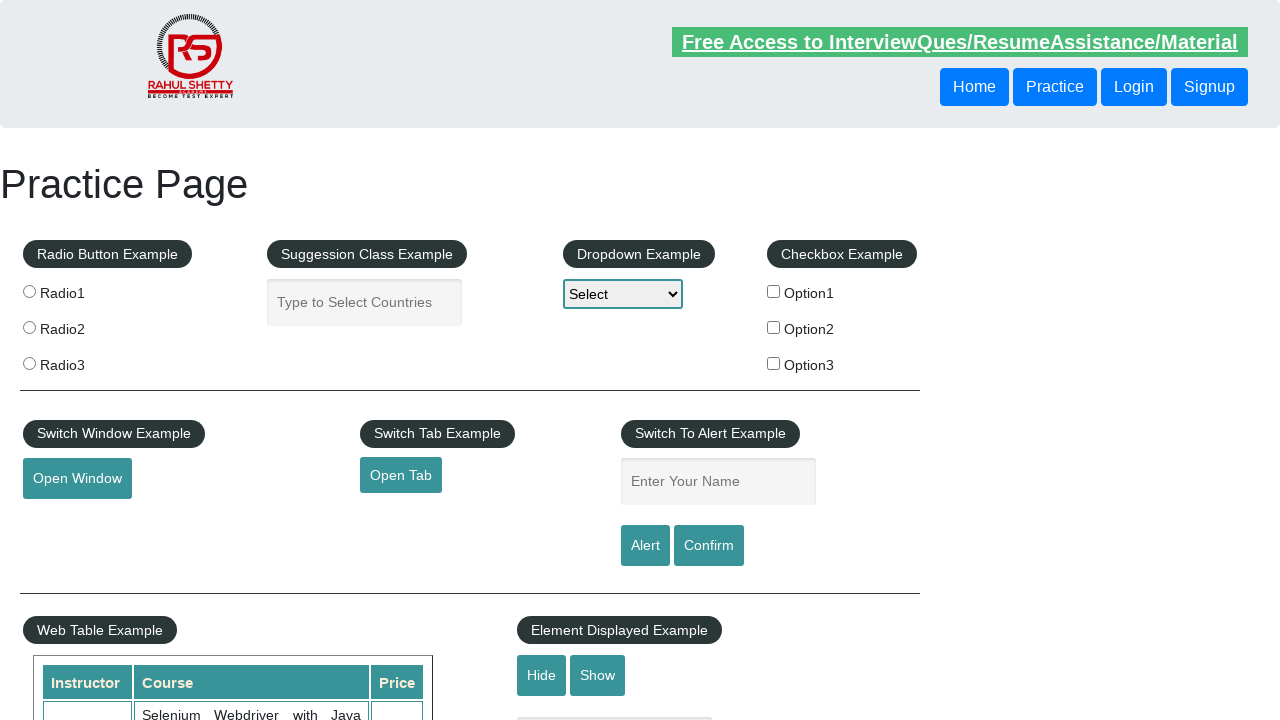

Waited for table cell at row 11, column 3
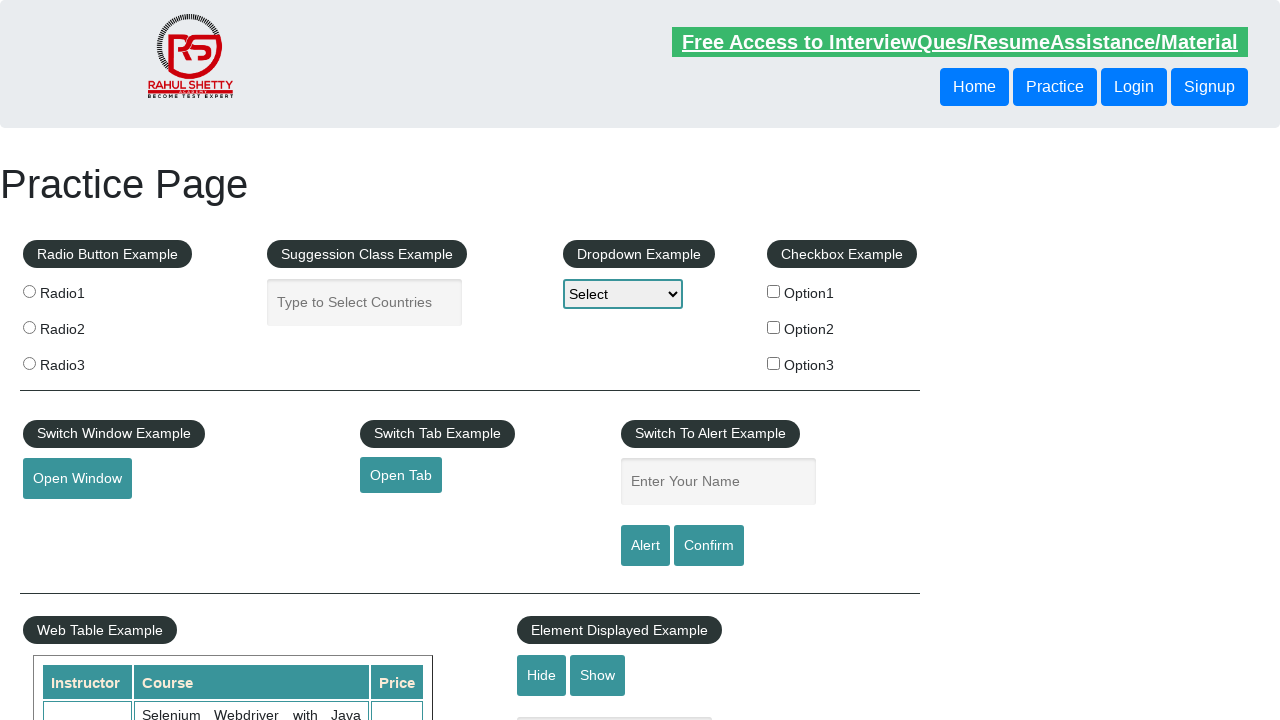

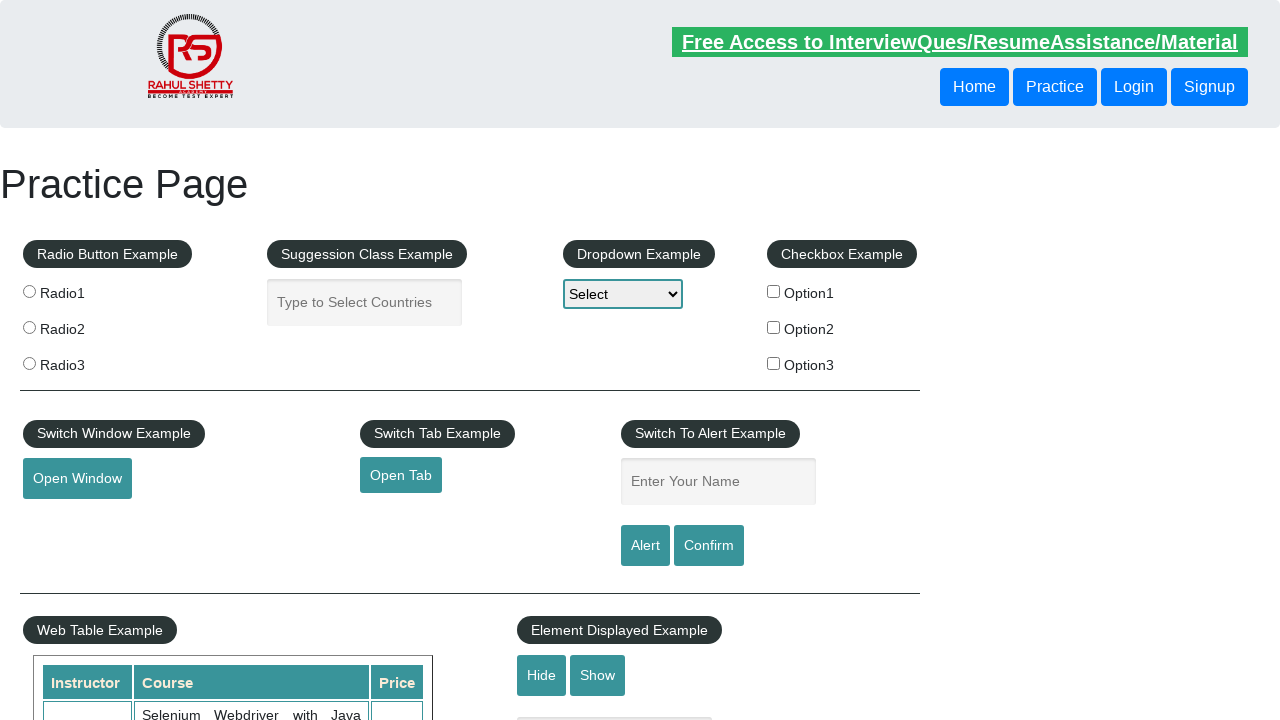